Tests JavaScript scroll functionality on an infinite scroll page by scrolling 750 pixels down 10 times and then 750 pixels up 10 times using JavaScript execution.

Starting URL: https://practice.cydeo.com/infinite_scroll

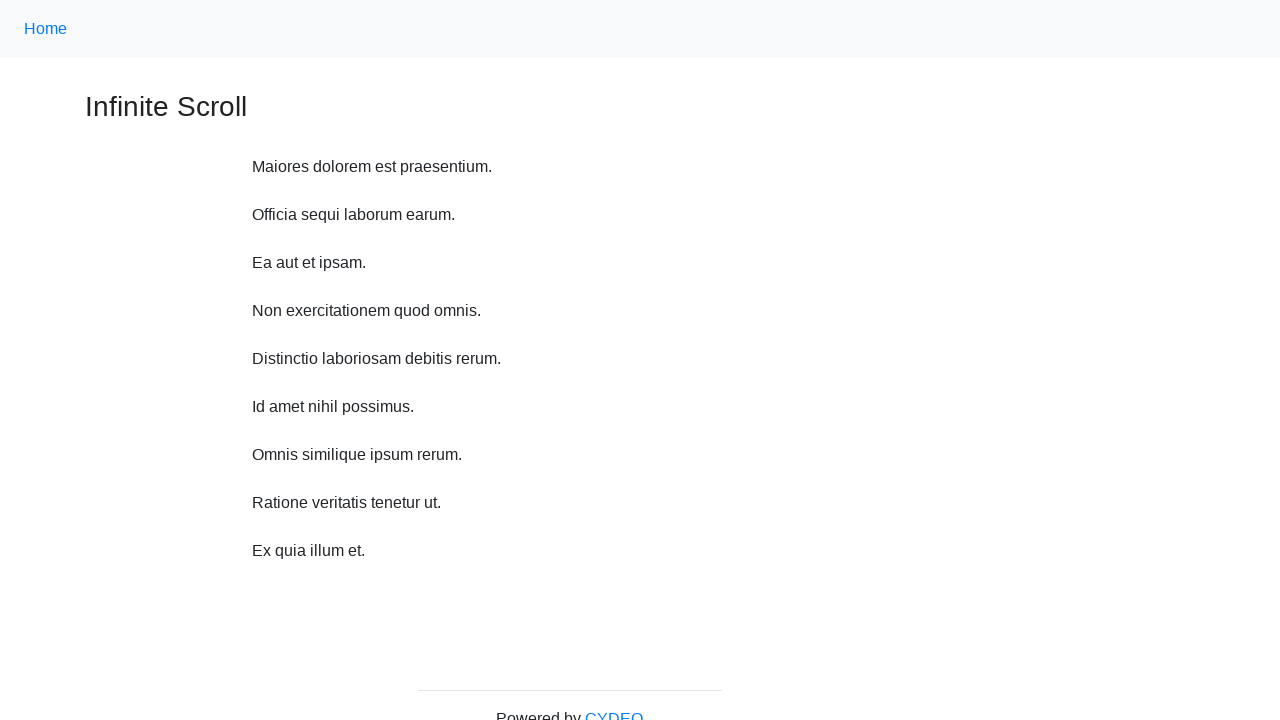

Waited 1 second before scrolling
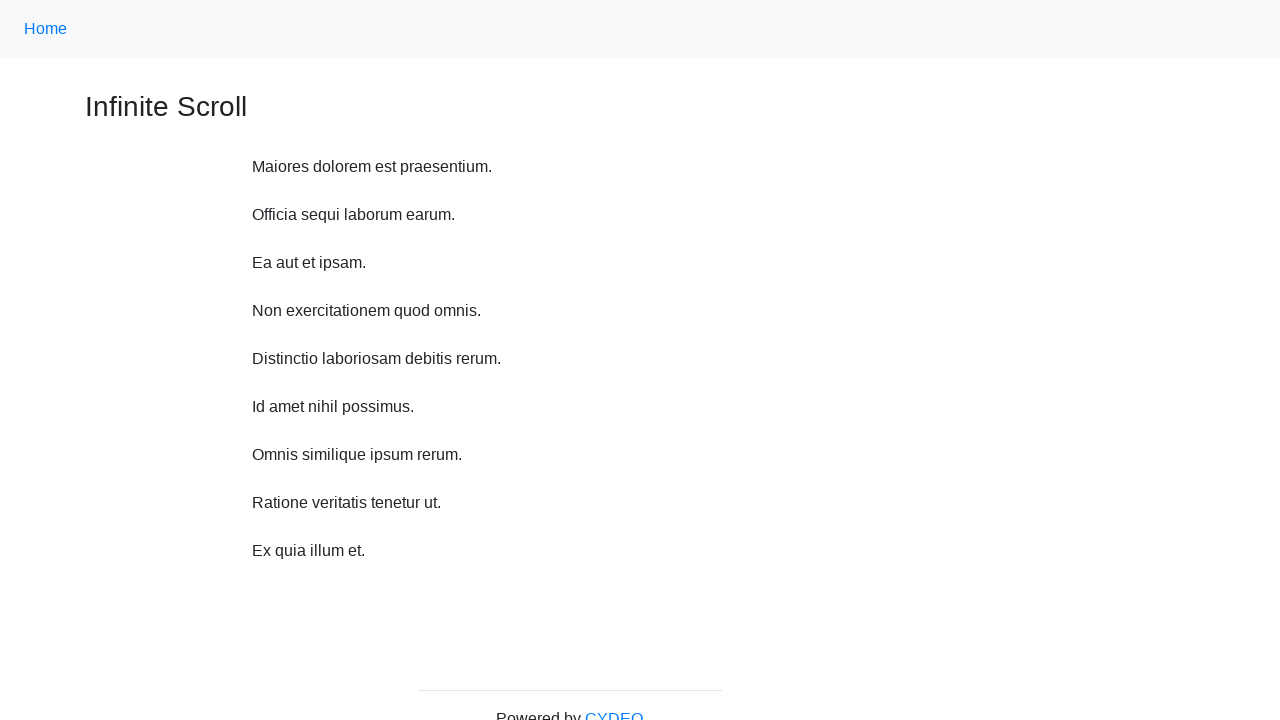

Scrolled down 750 pixels (iteration 1/10)
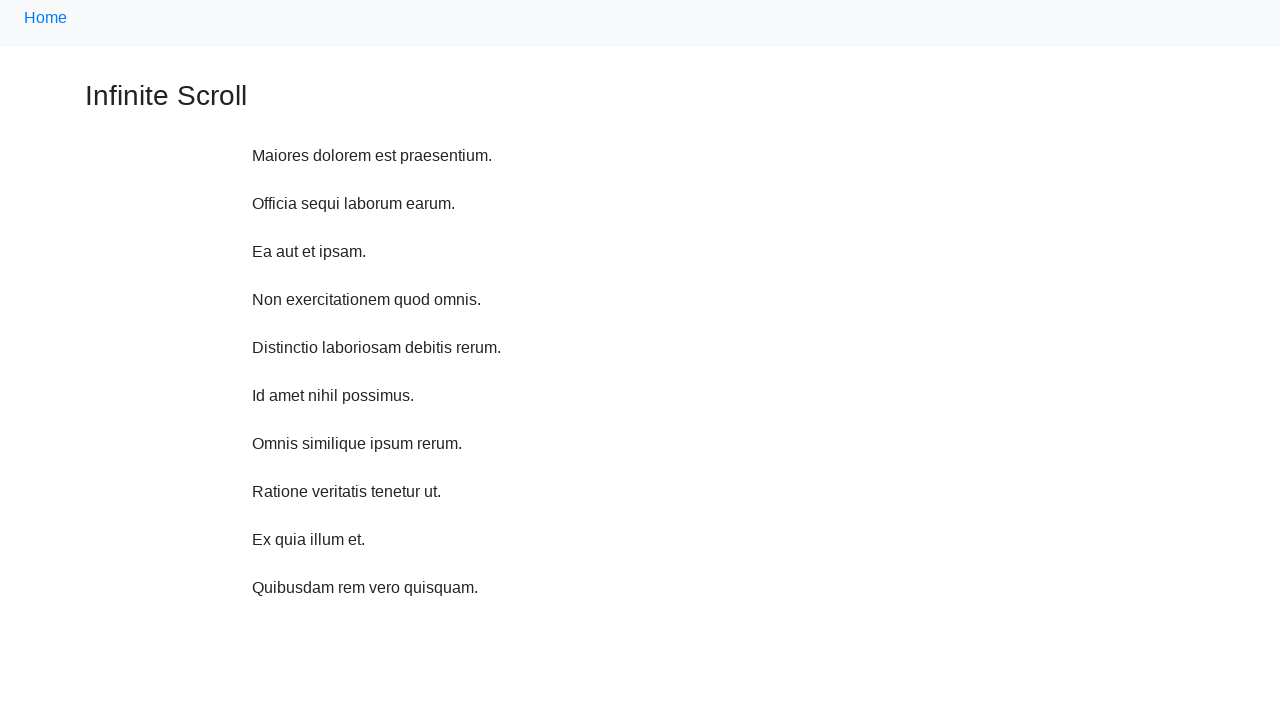

Waited 1 second before scrolling
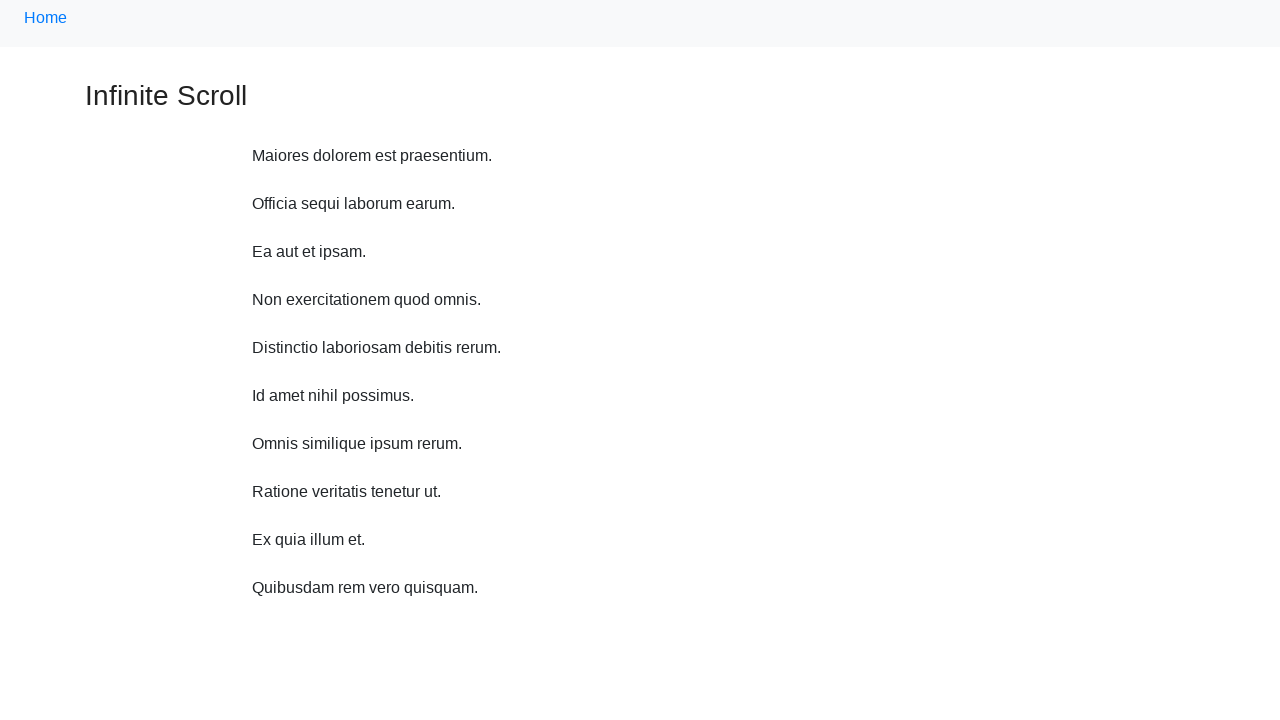

Scrolled down 750 pixels (iteration 2/10)
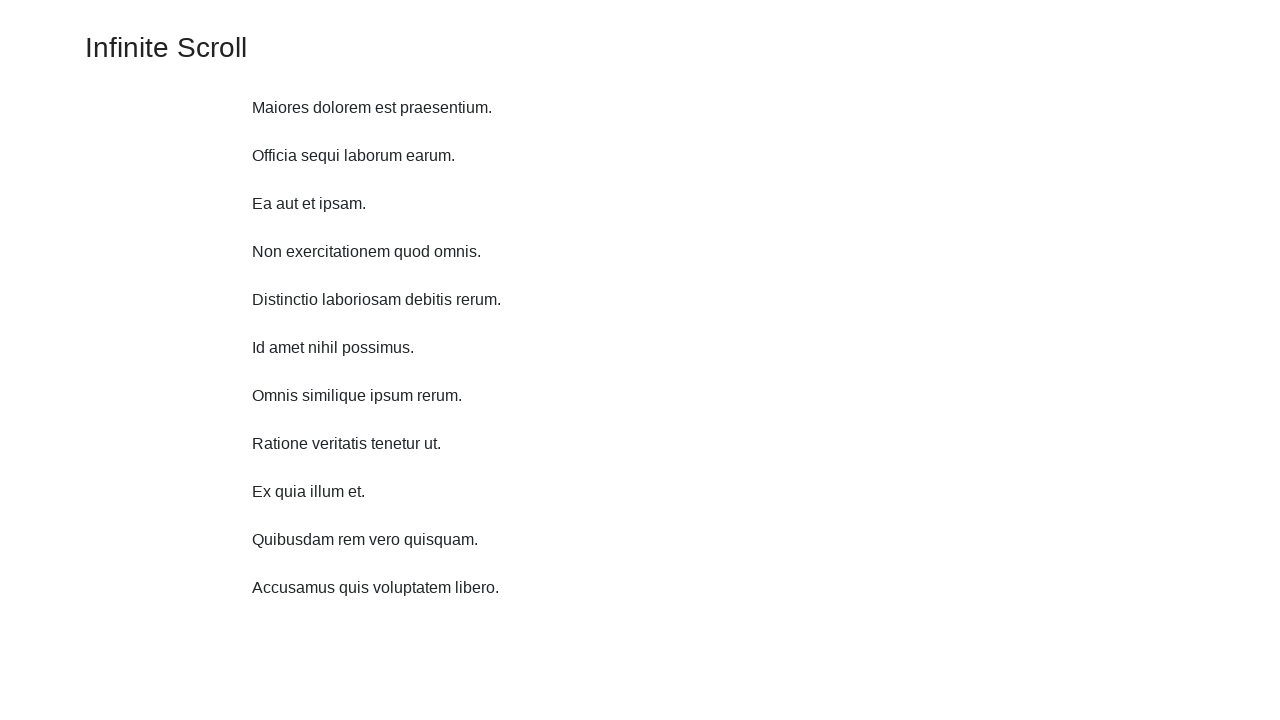

Waited 1 second before scrolling
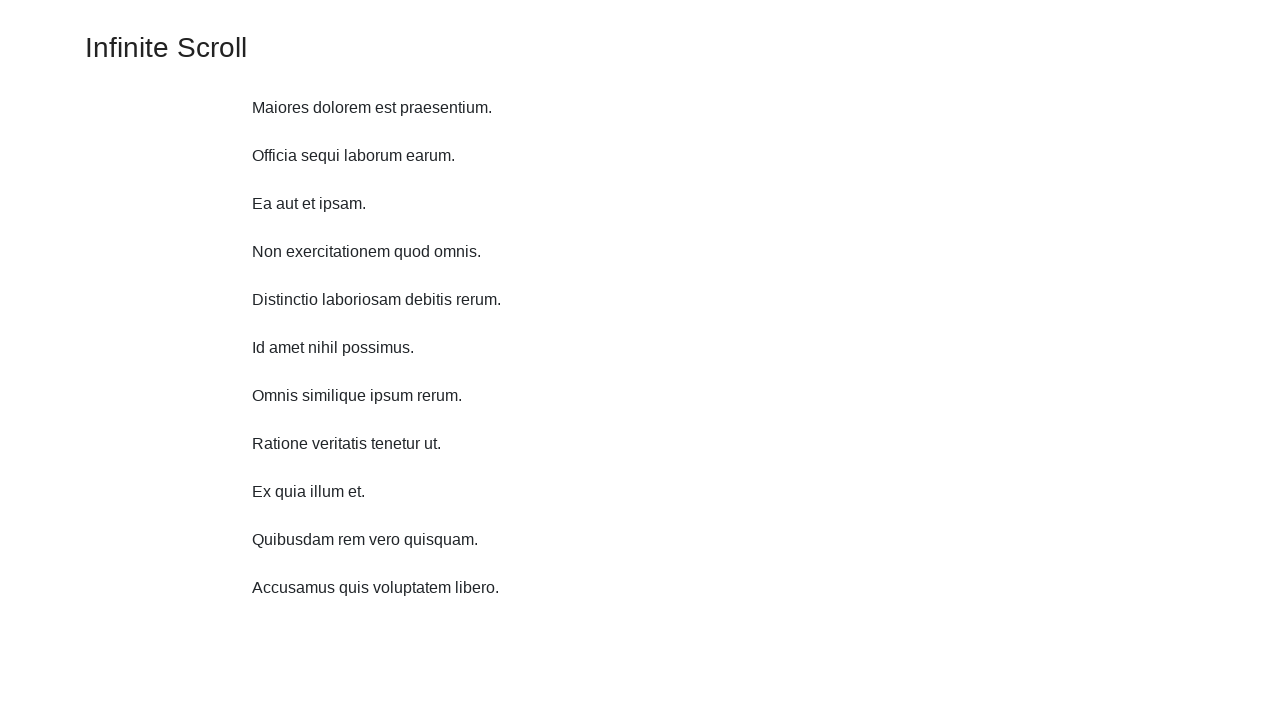

Scrolled down 750 pixels (iteration 3/10)
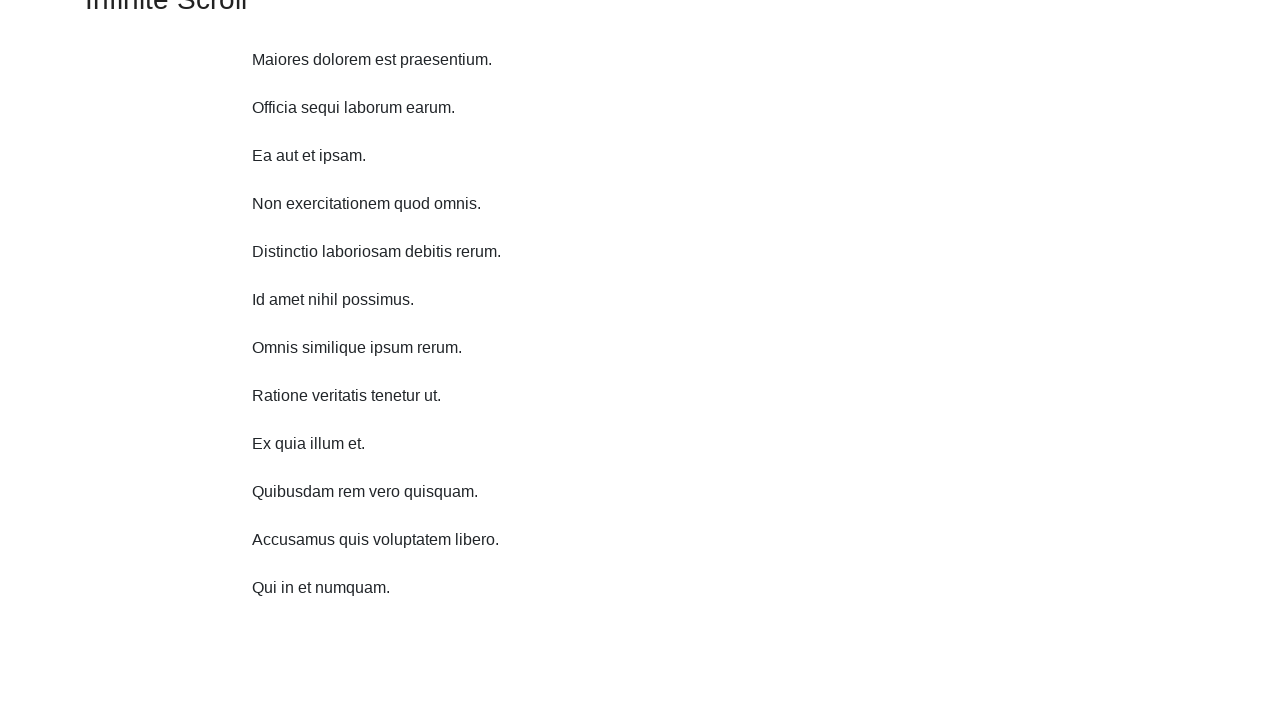

Waited 1 second before scrolling
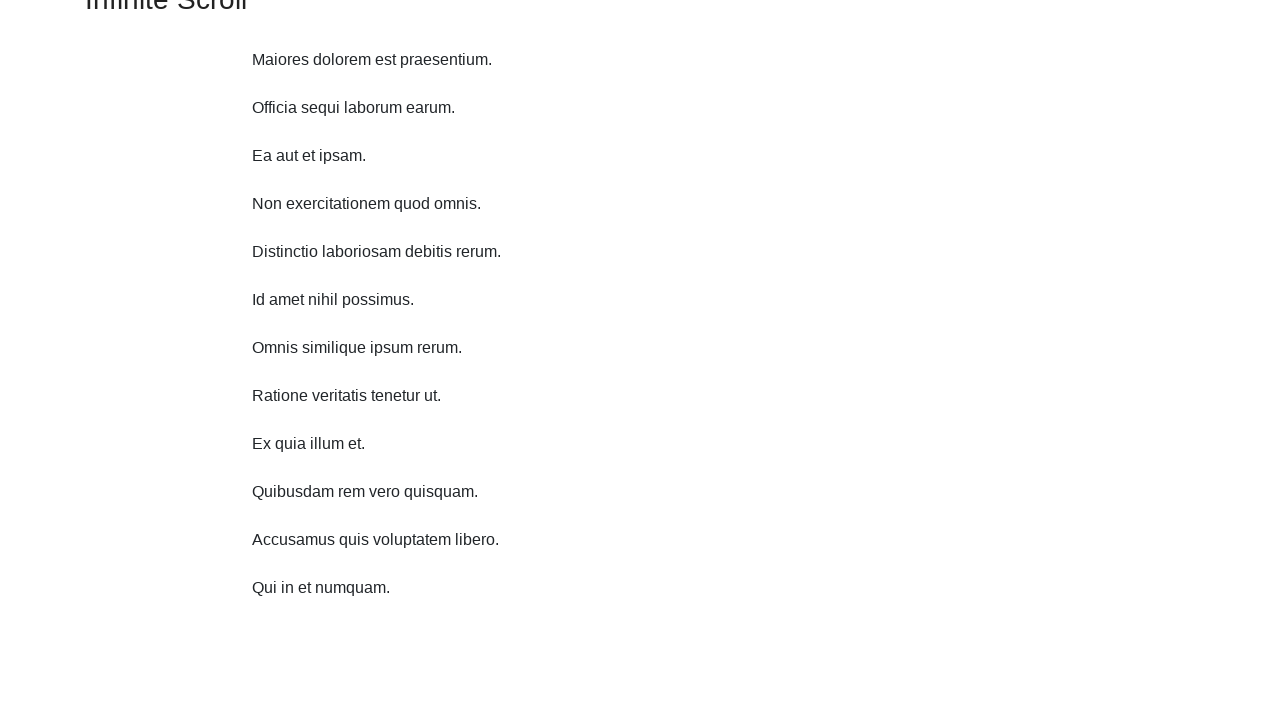

Scrolled down 750 pixels (iteration 4/10)
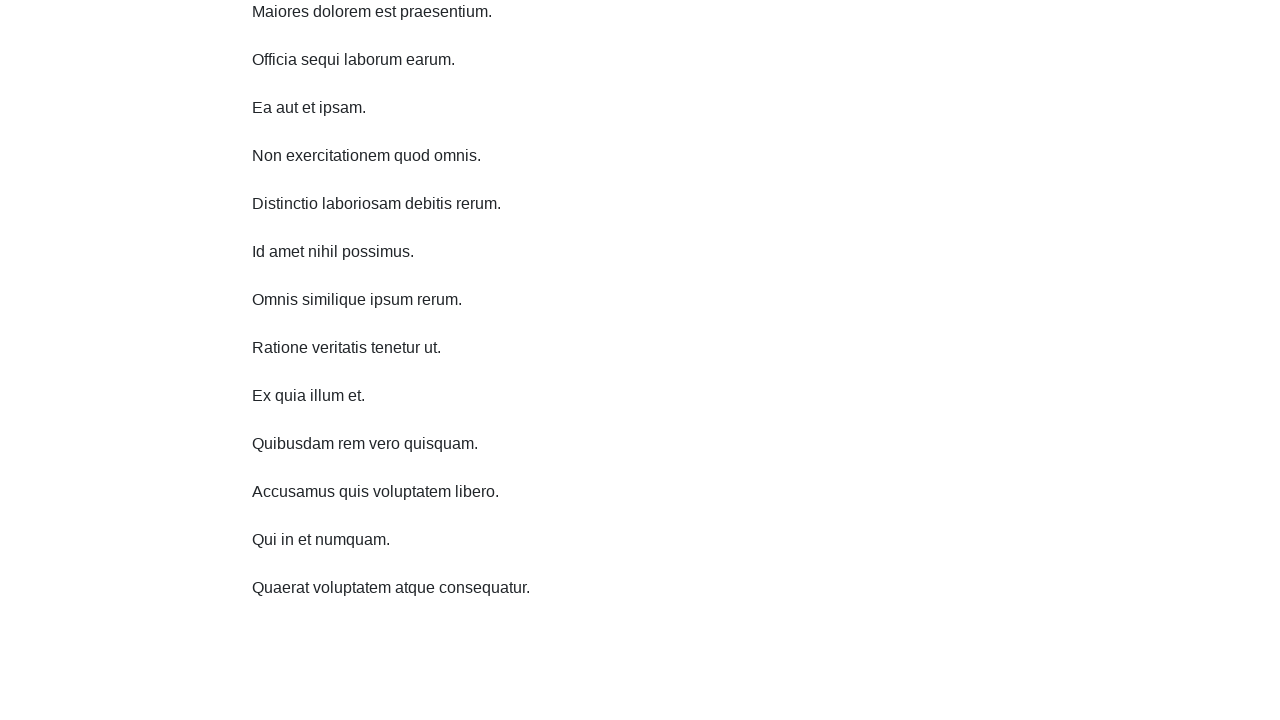

Waited 1 second before scrolling
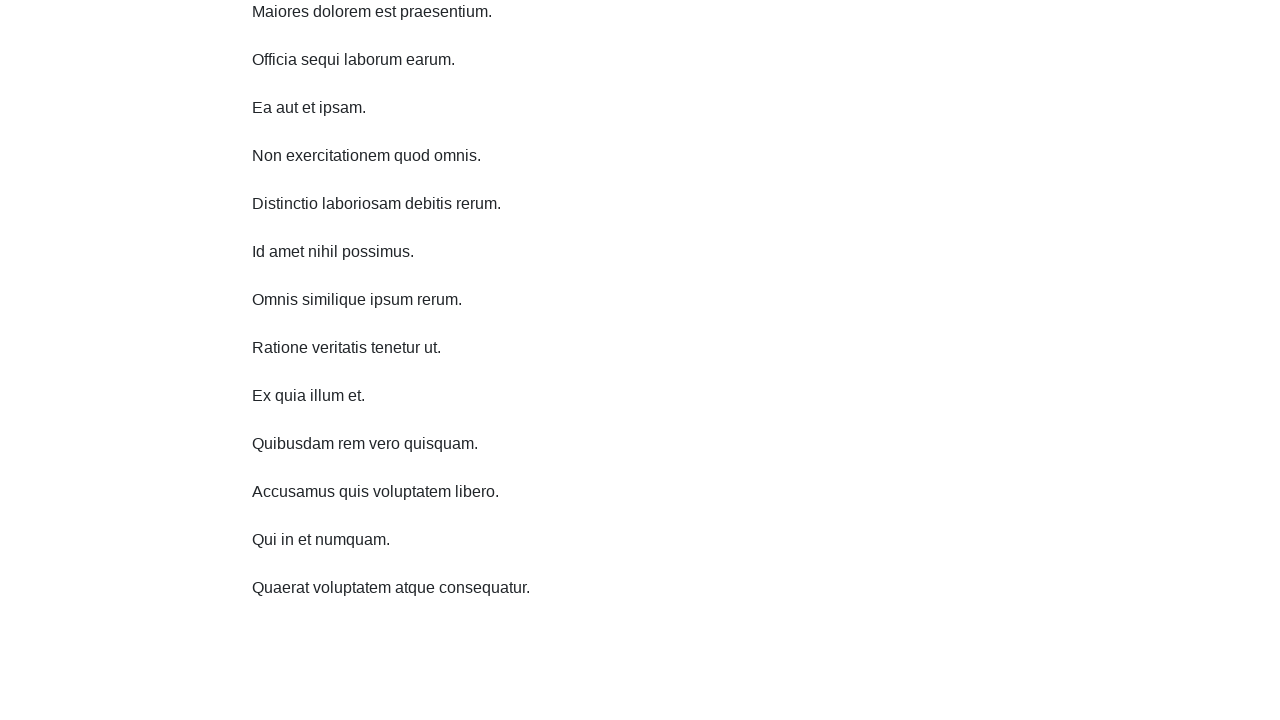

Scrolled down 750 pixels (iteration 5/10)
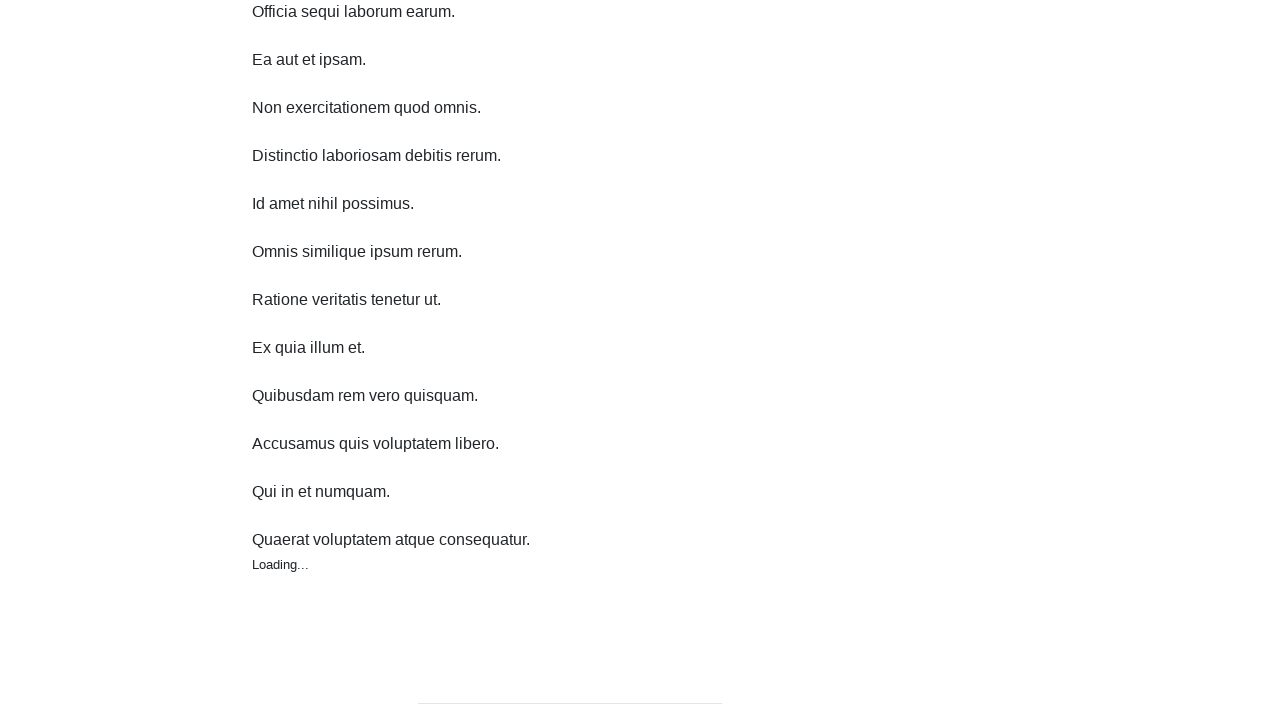

Waited 1 second before scrolling
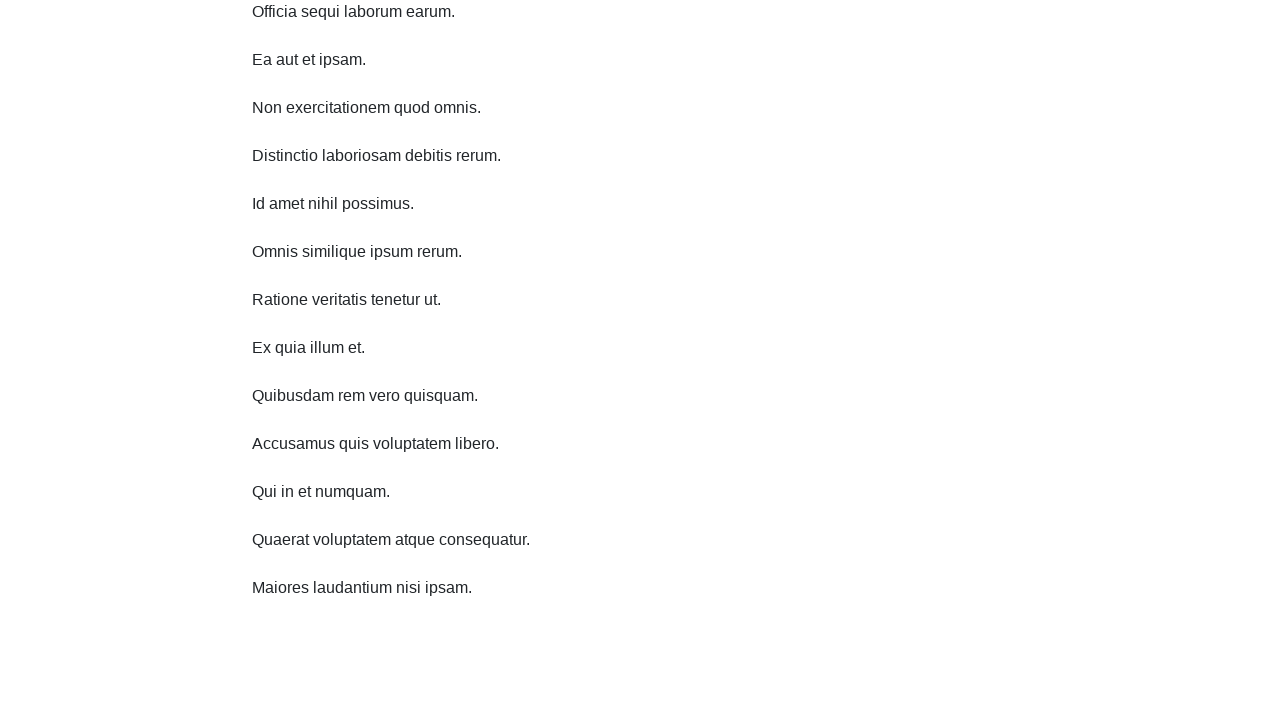

Scrolled down 750 pixels (iteration 6/10)
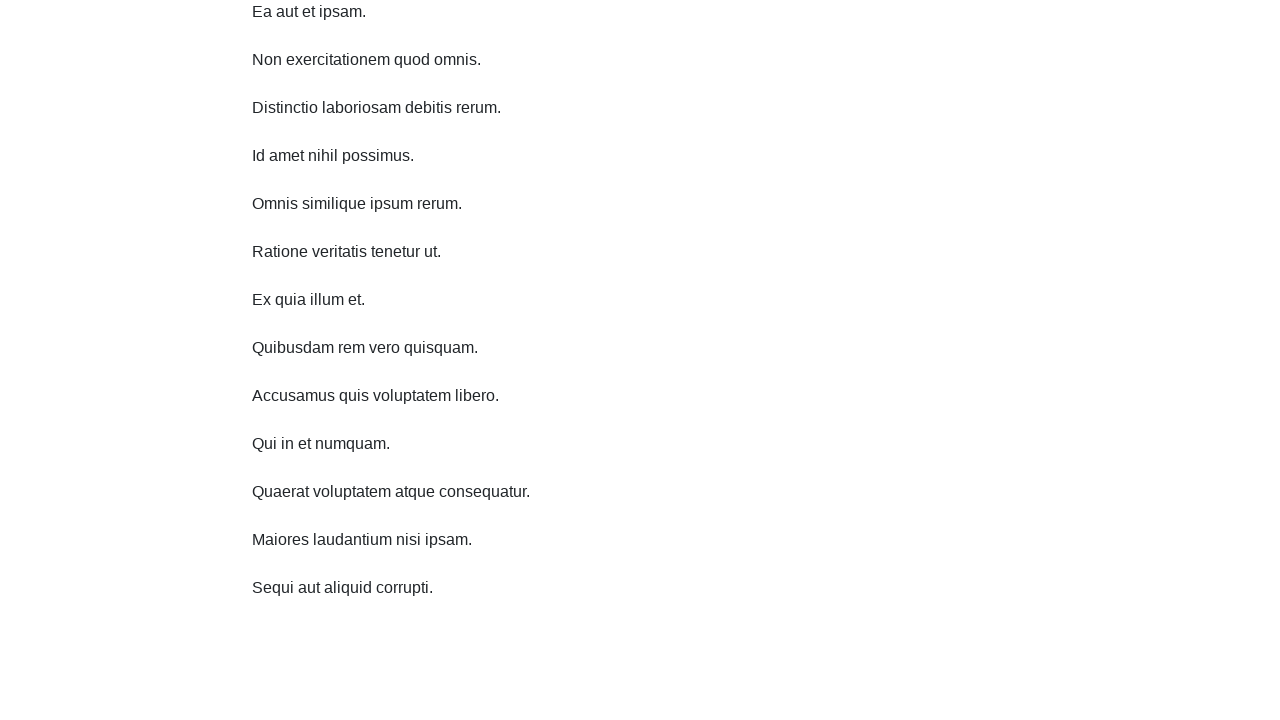

Waited 1 second before scrolling
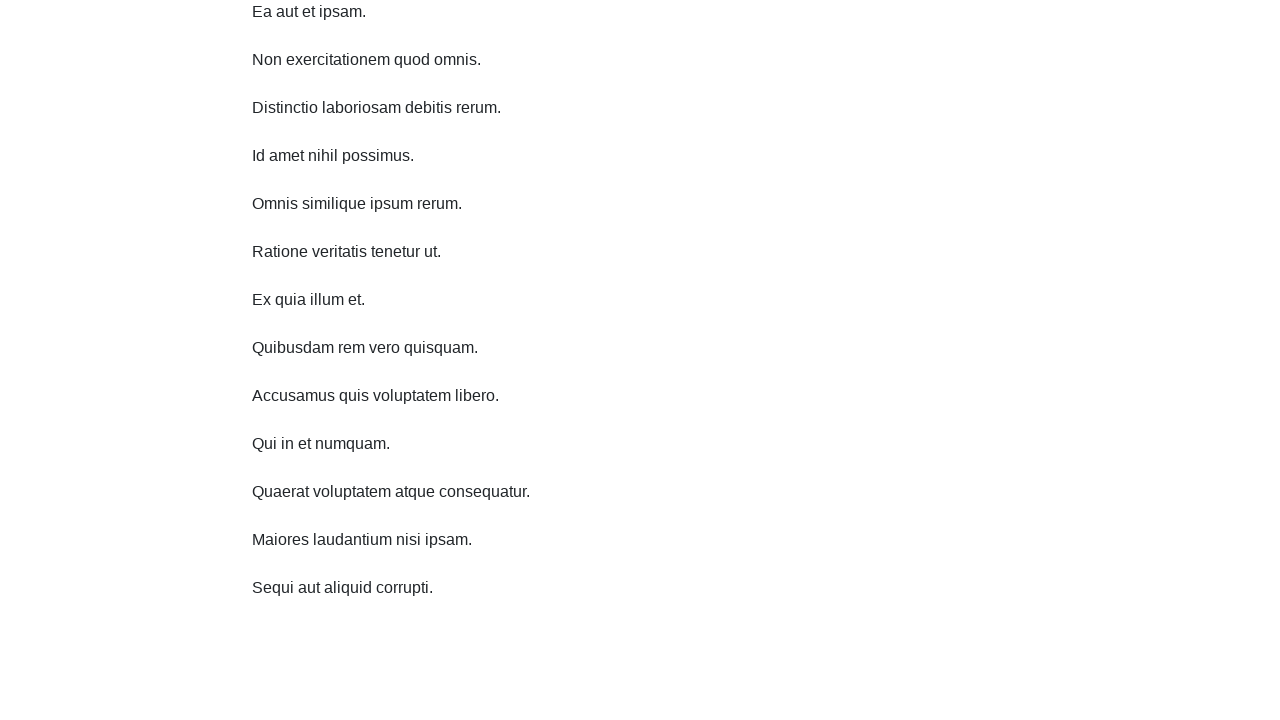

Scrolled down 750 pixels (iteration 7/10)
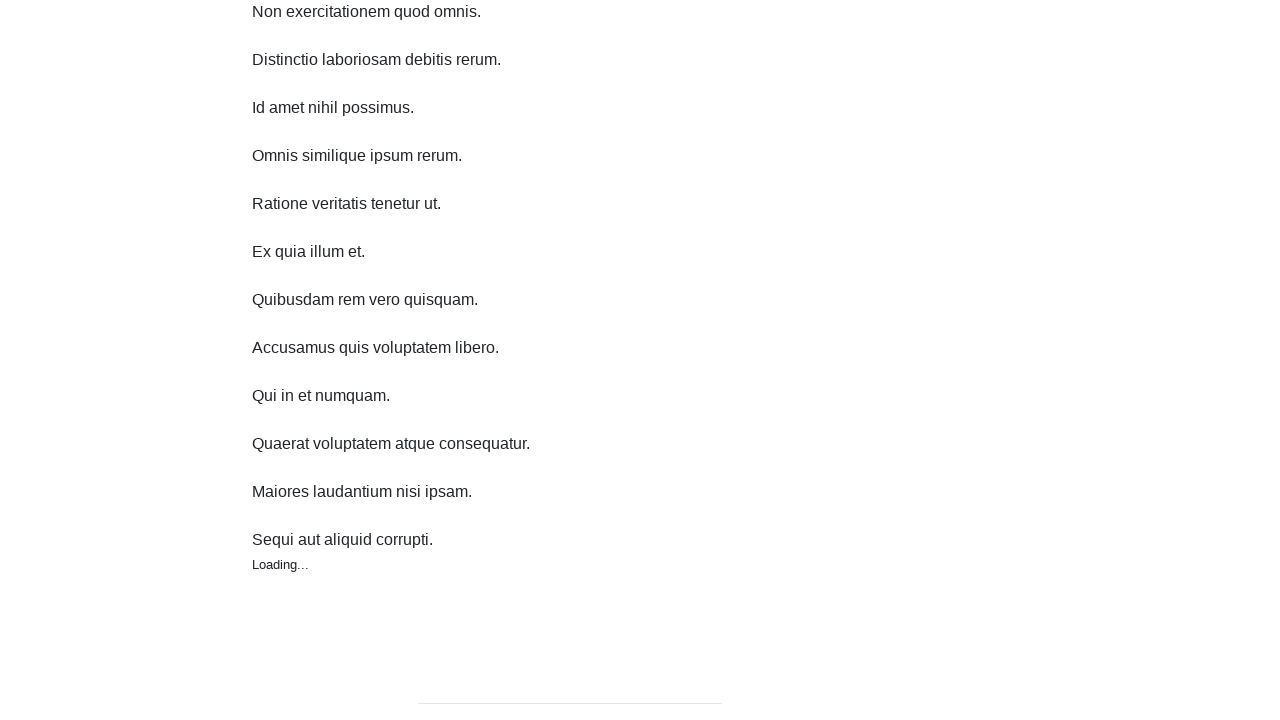

Waited 1 second before scrolling
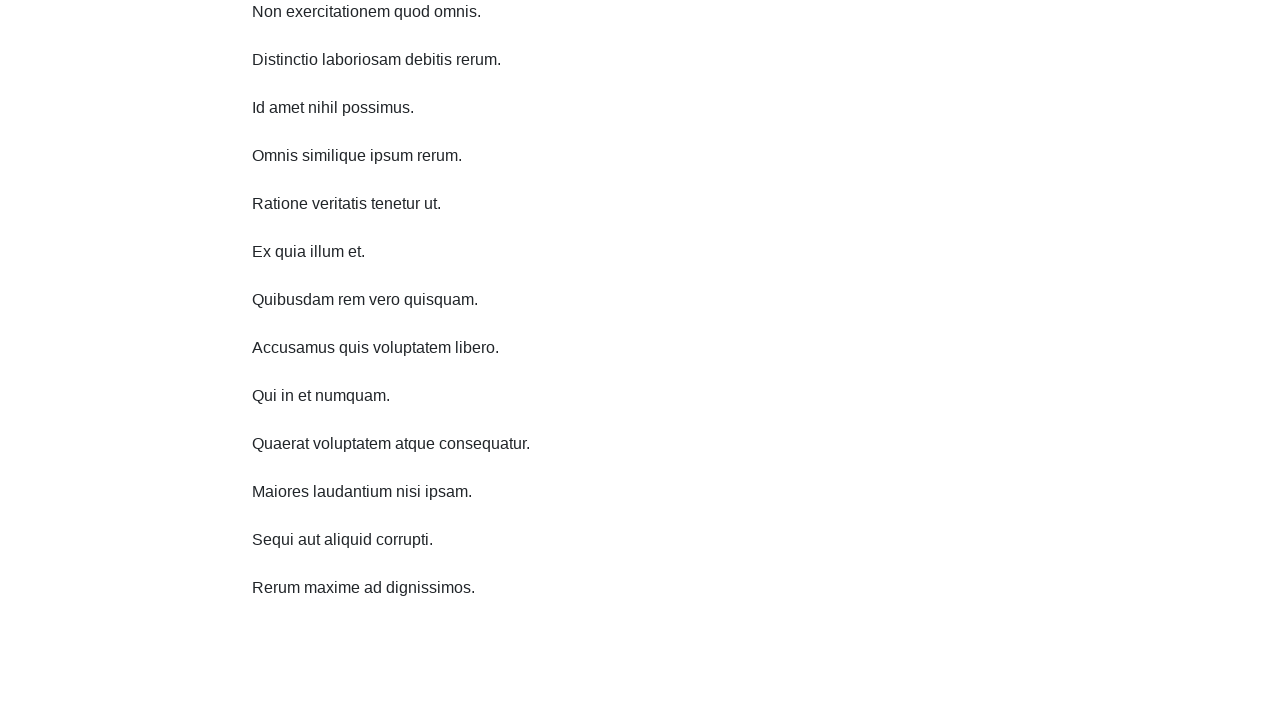

Scrolled down 750 pixels (iteration 8/10)
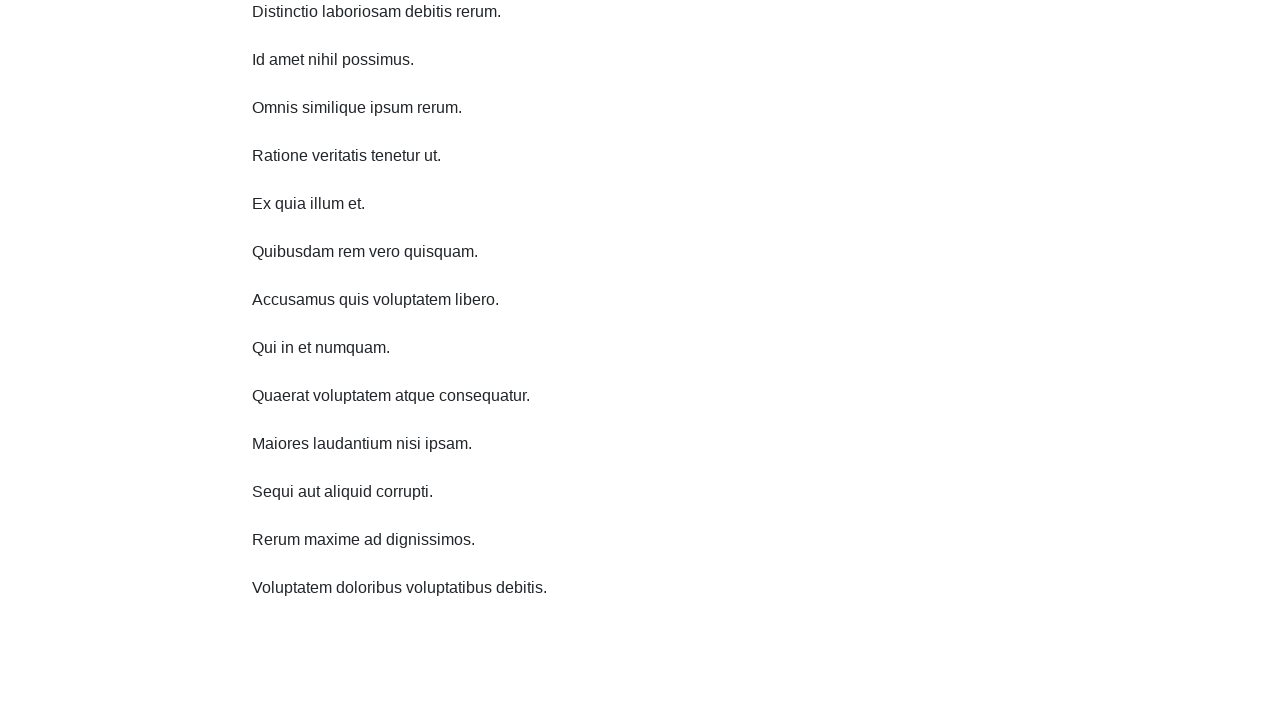

Waited 1 second before scrolling
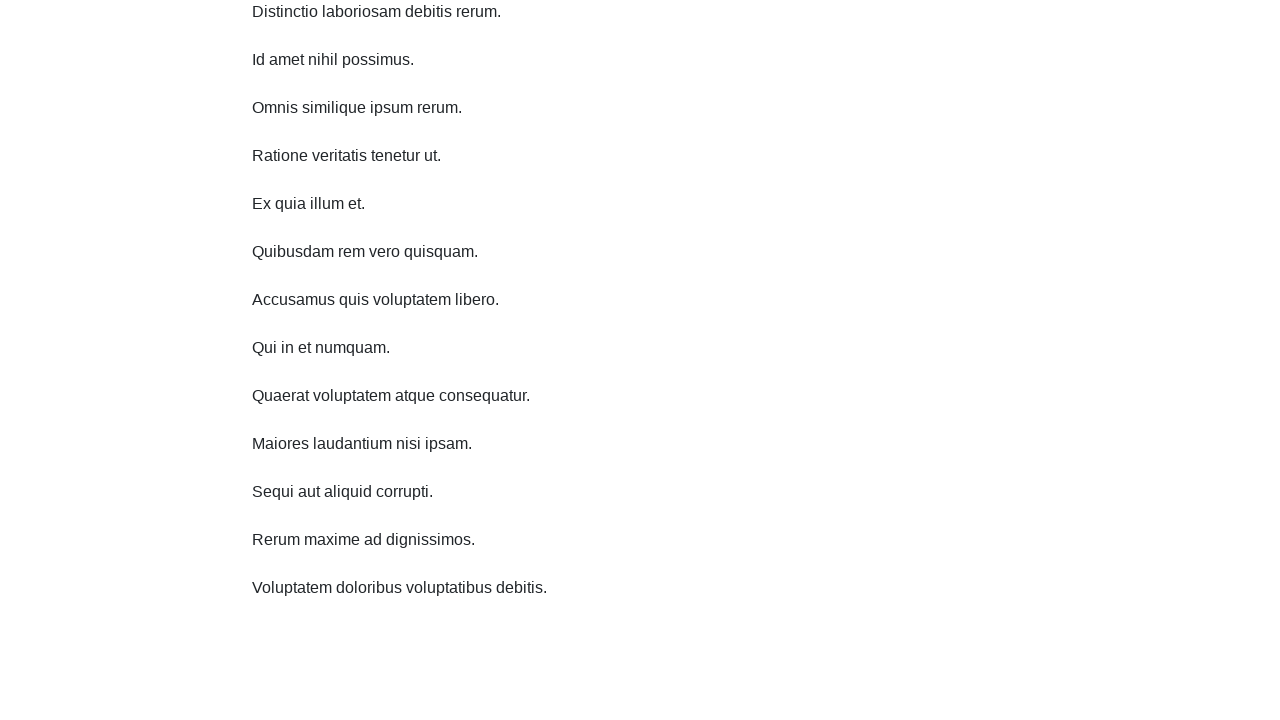

Scrolled down 750 pixels (iteration 9/10)
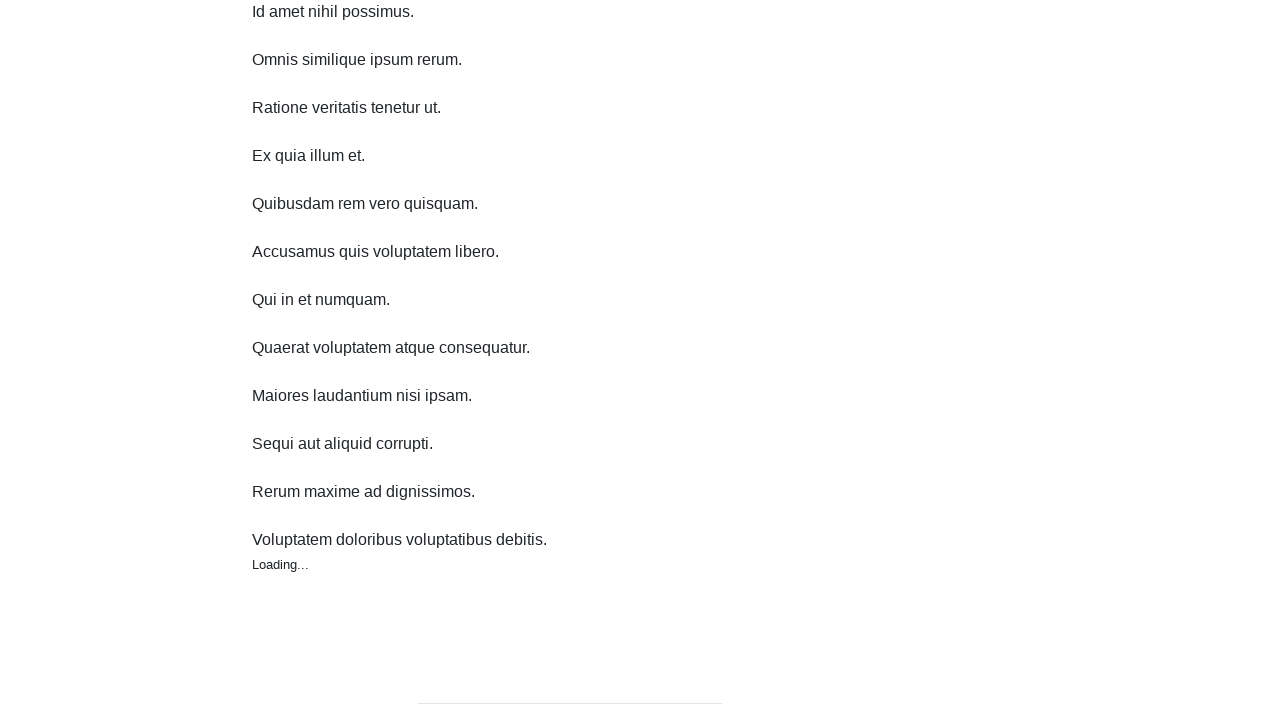

Waited 1 second before scrolling
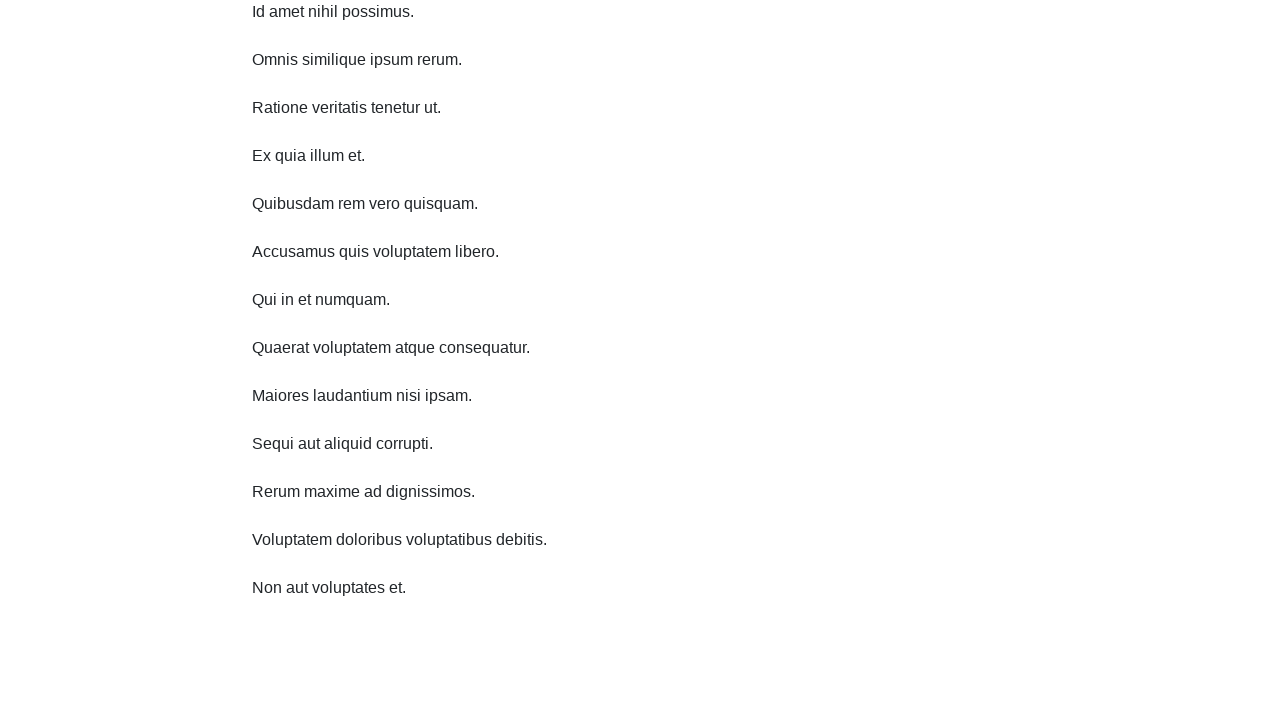

Scrolled down 750 pixels (iteration 10/10)
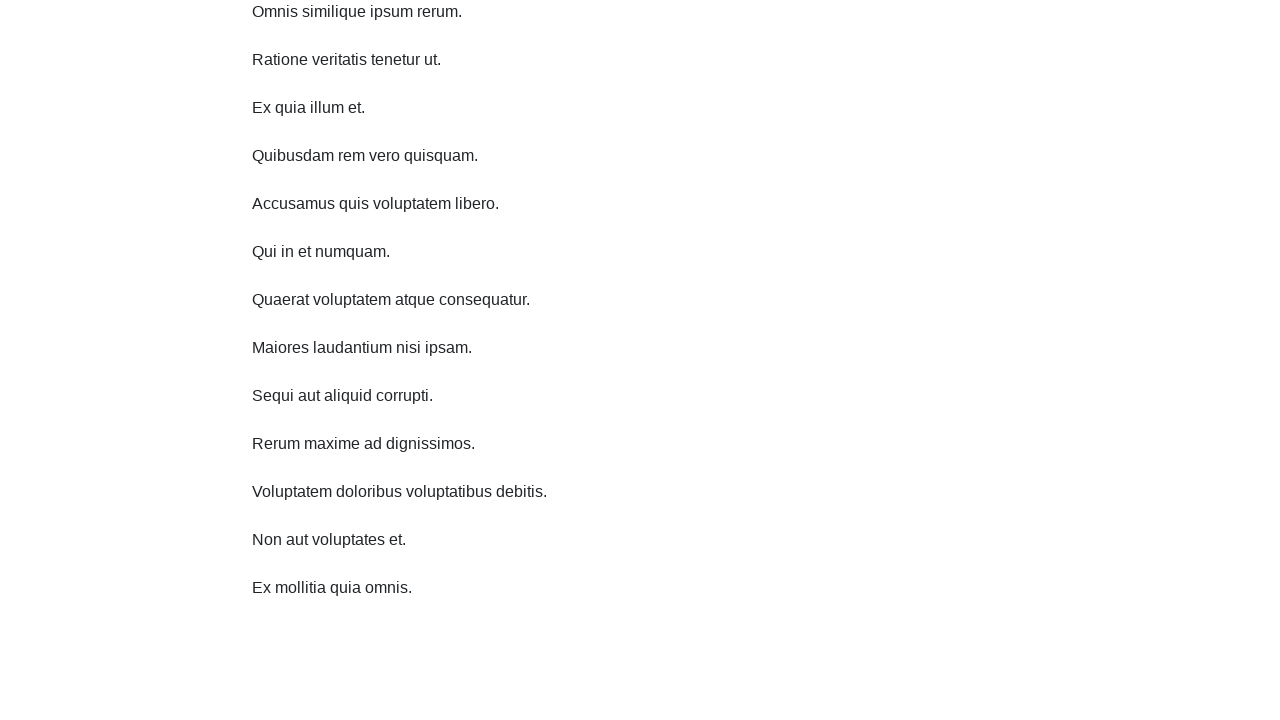

Waited 1 second before scrolling
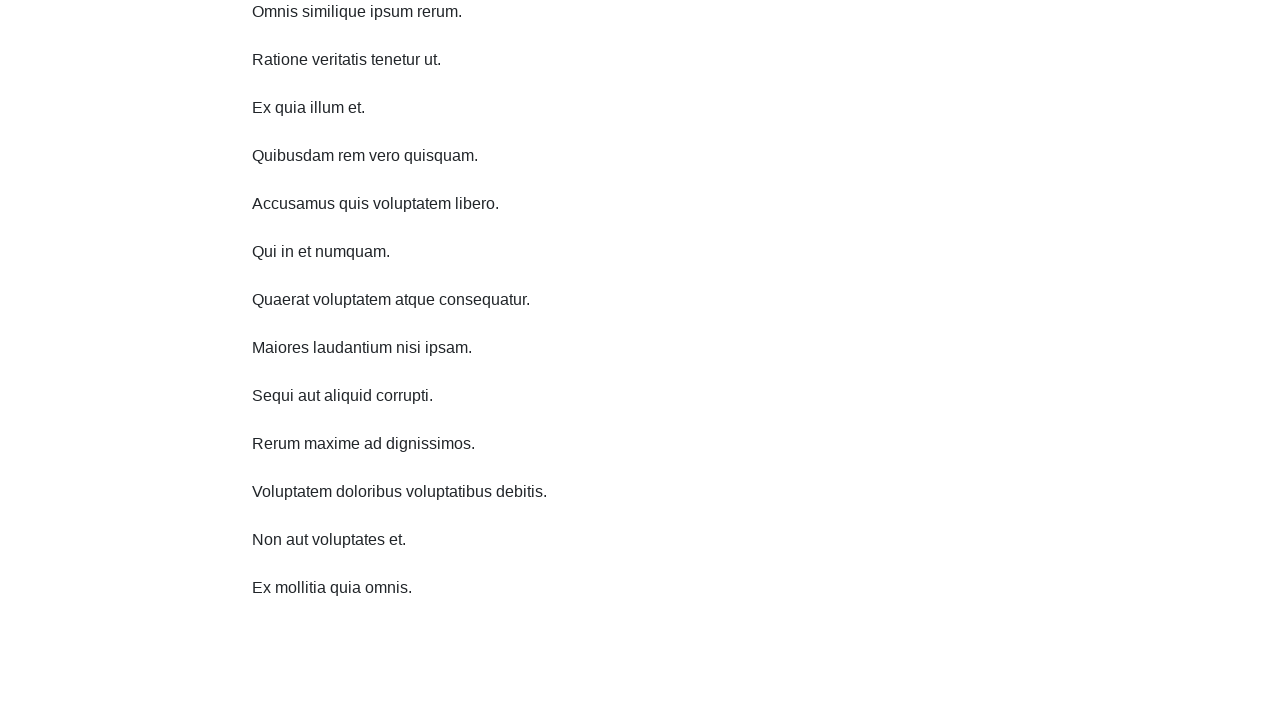

Scrolled up 750 pixels (iteration 1/10)
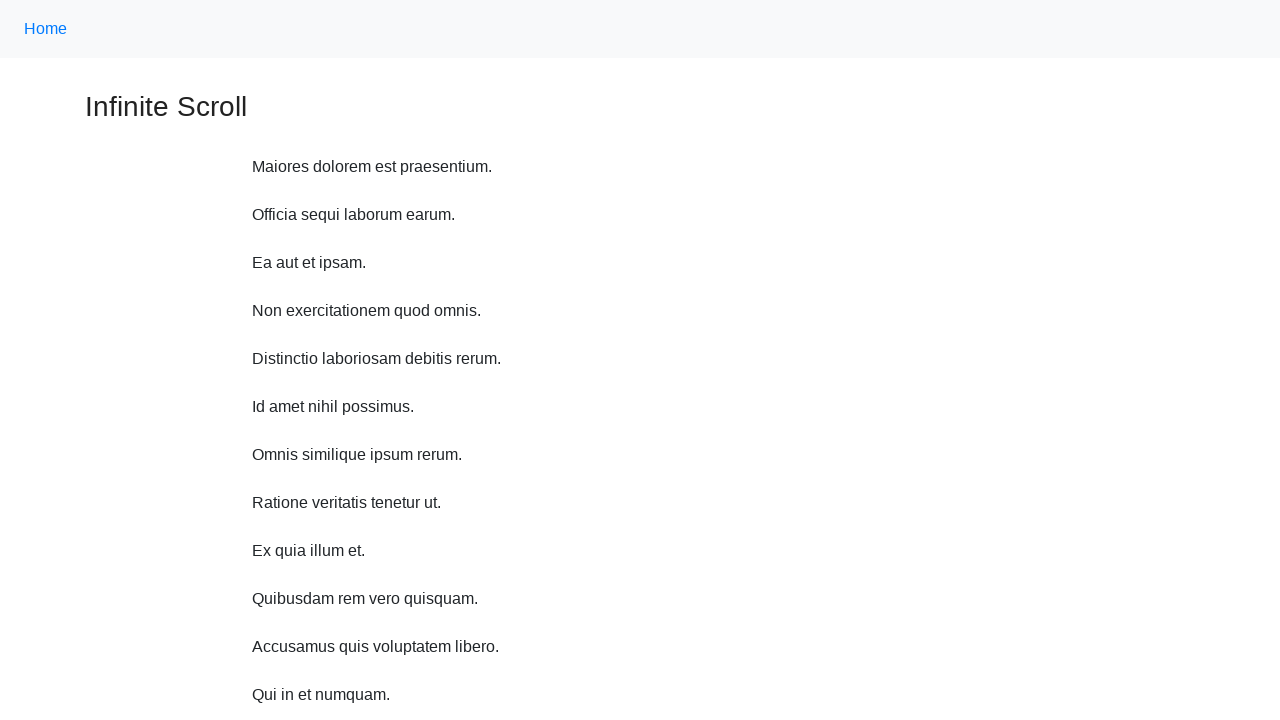

Waited 1 second before scrolling
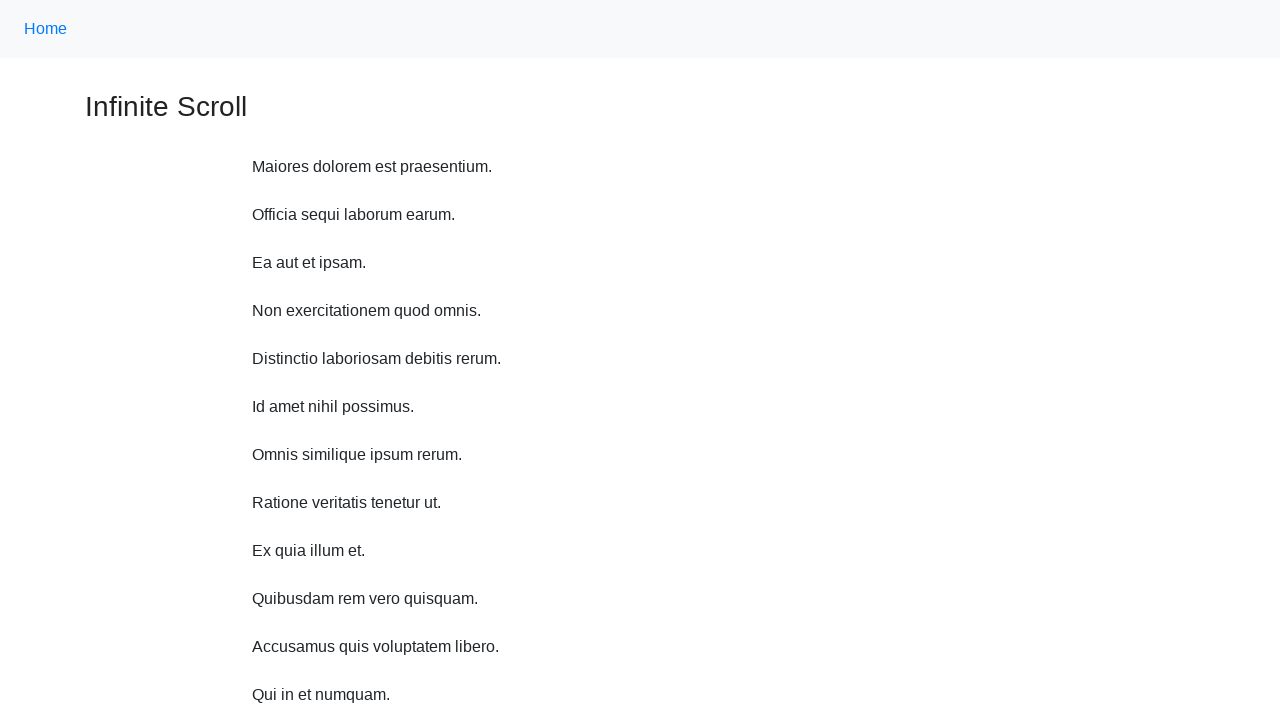

Scrolled up 750 pixels (iteration 2/10)
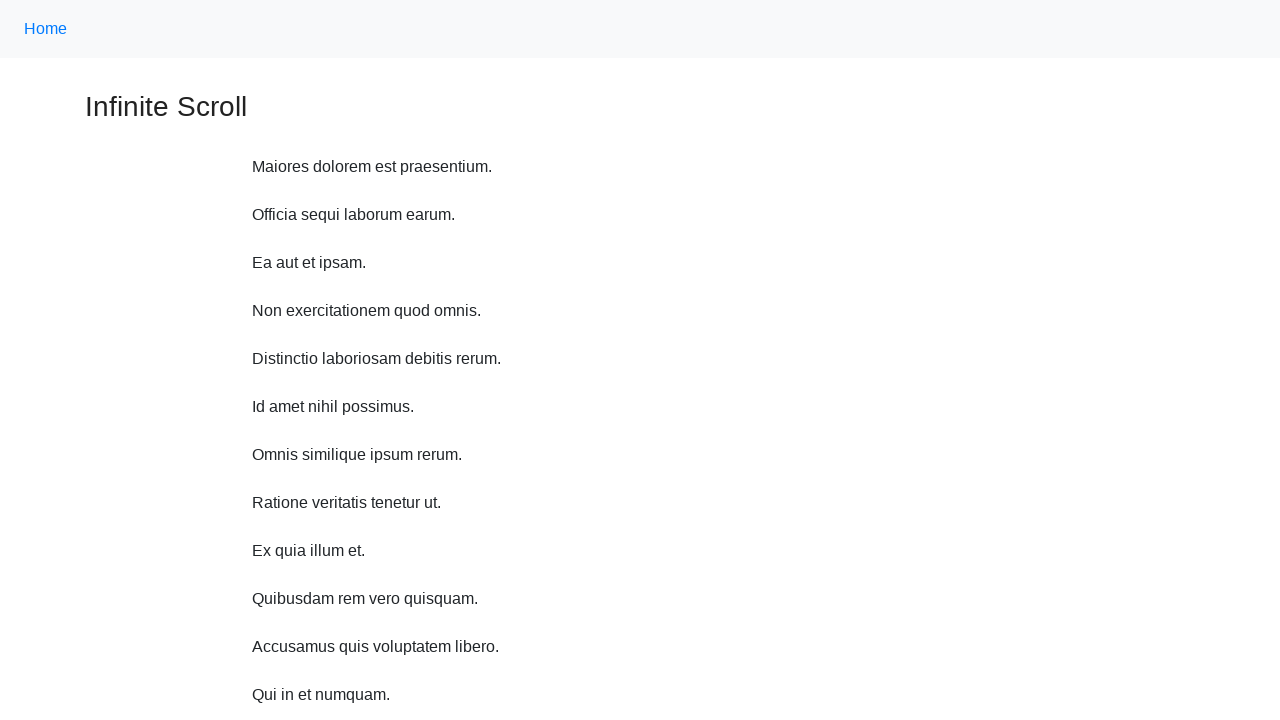

Waited 1 second before scrolling
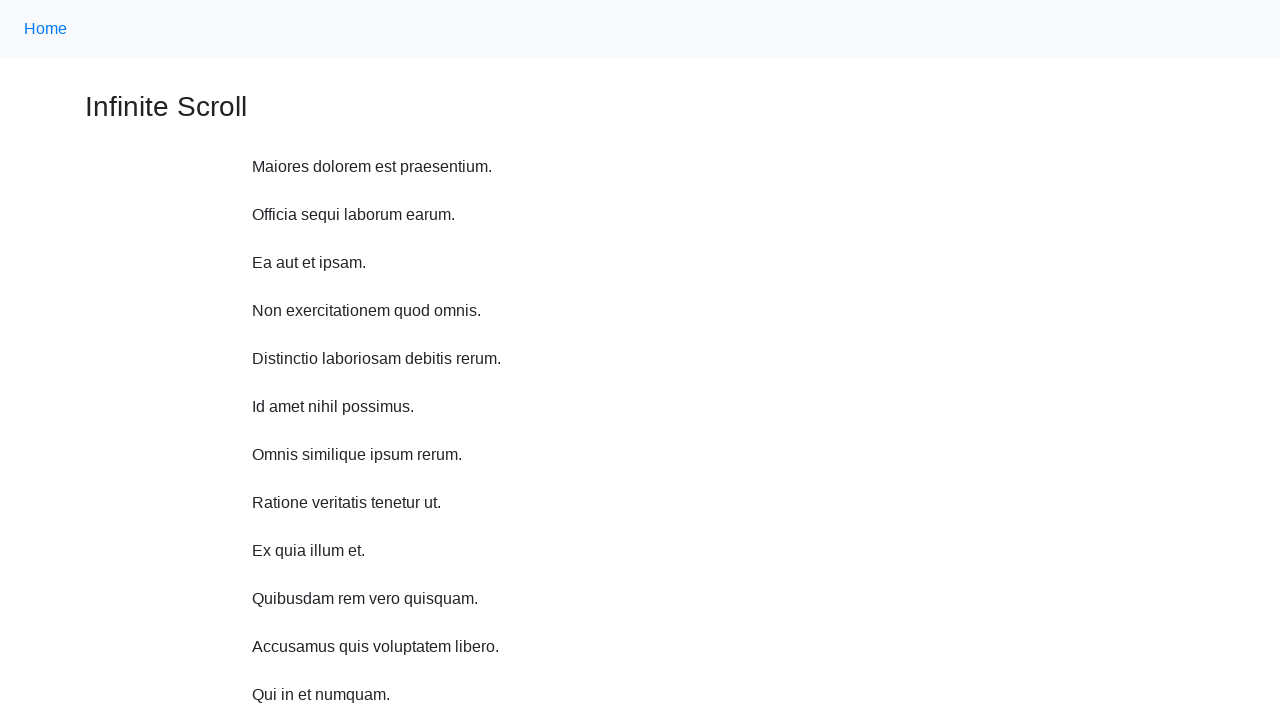

Scrolled up 750 pixels (iteration 3/10)
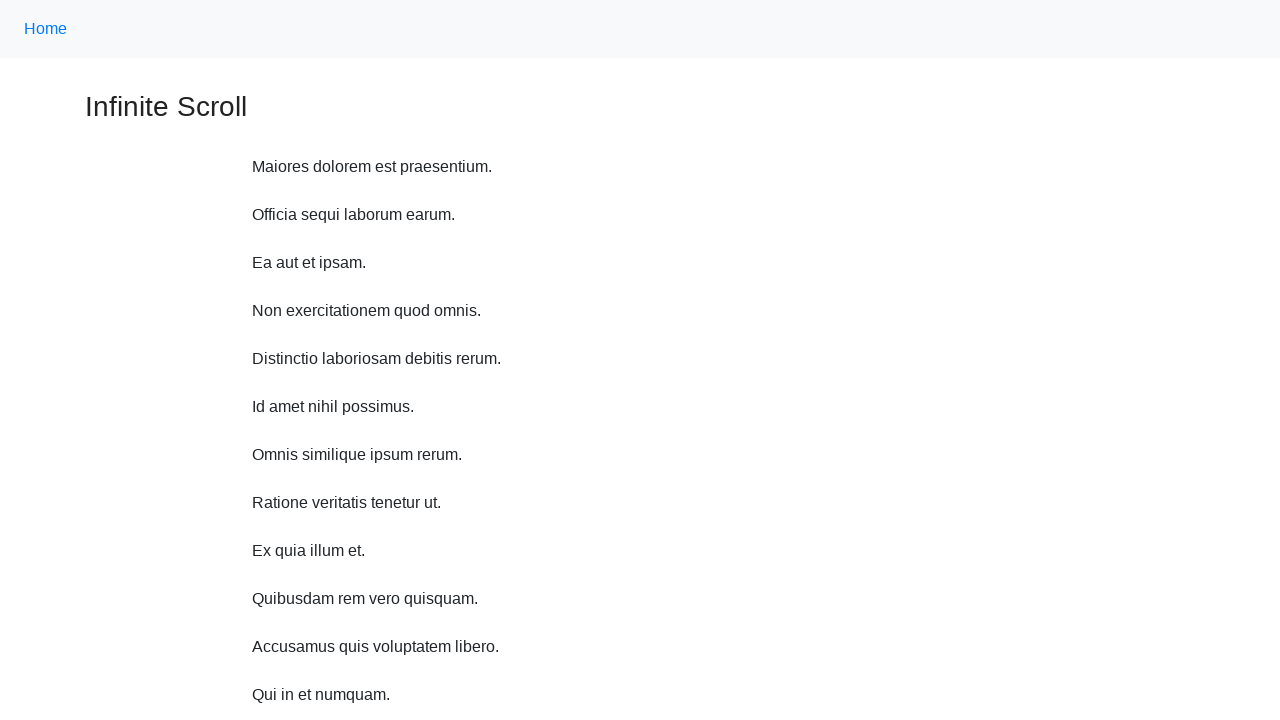

Waited 1 second before scrolling
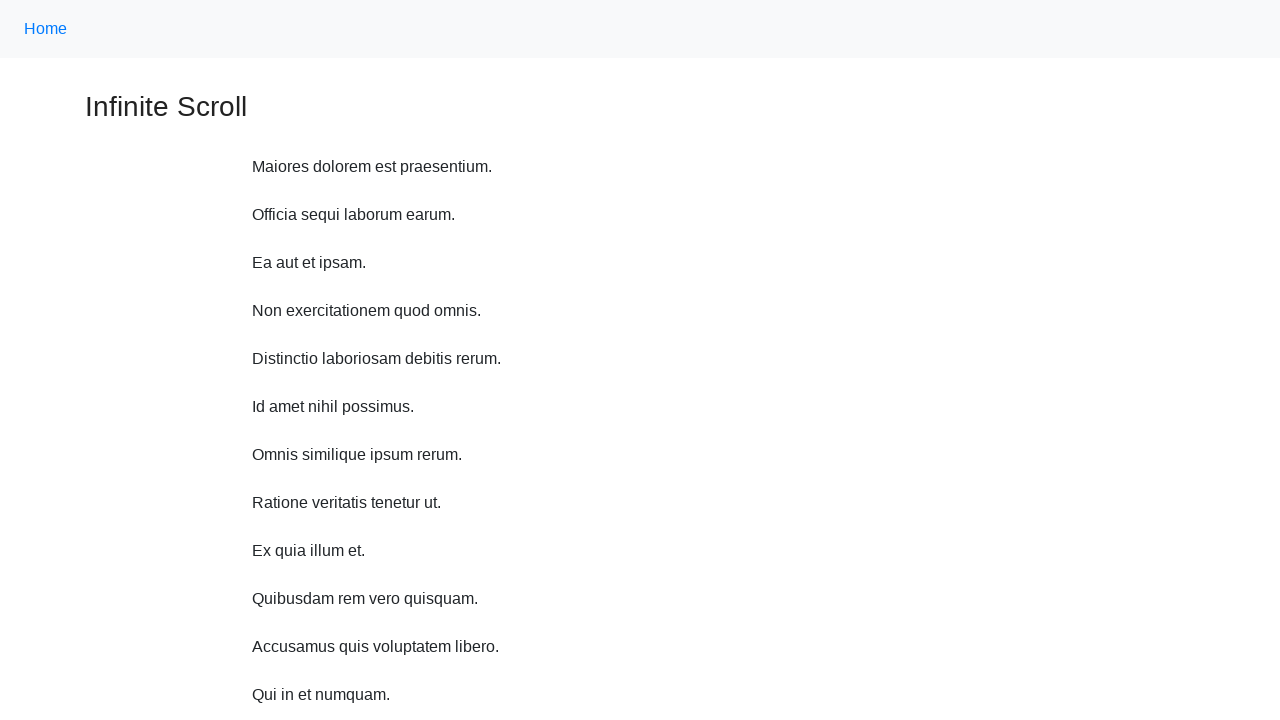

Scrolled up 750 pixels (iteration 4/10)
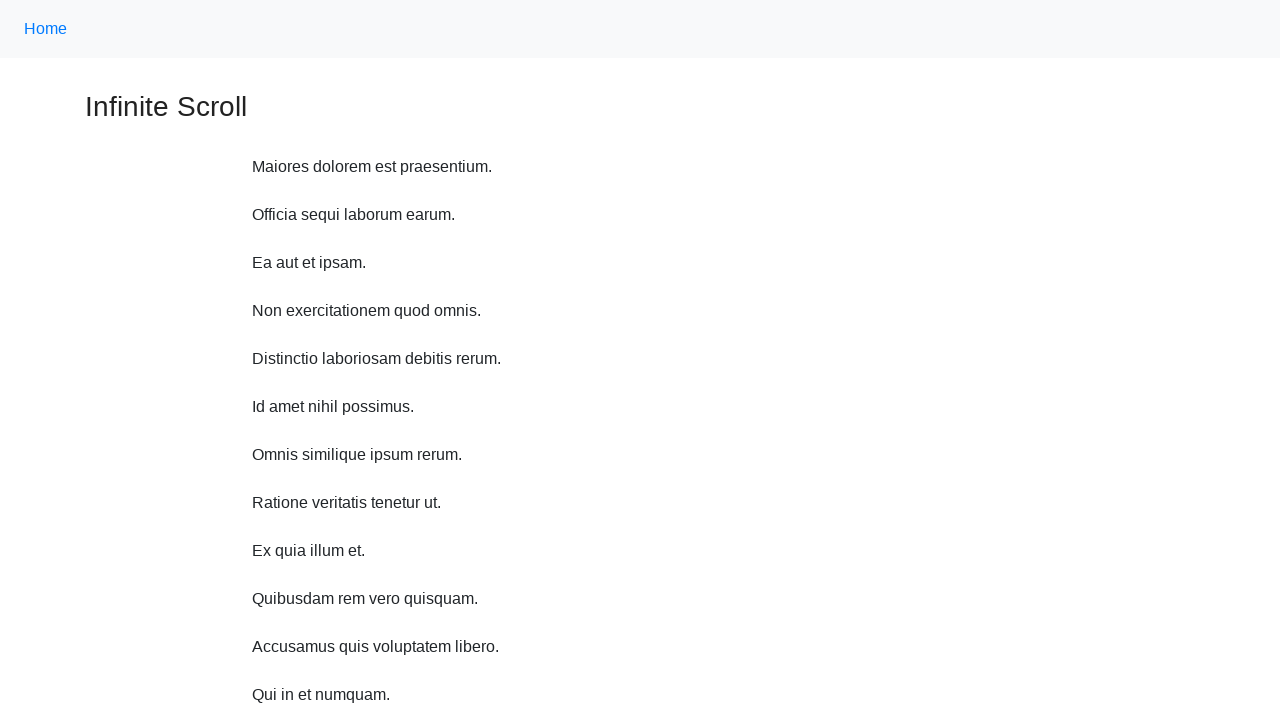

Waited 1 second before scrolling
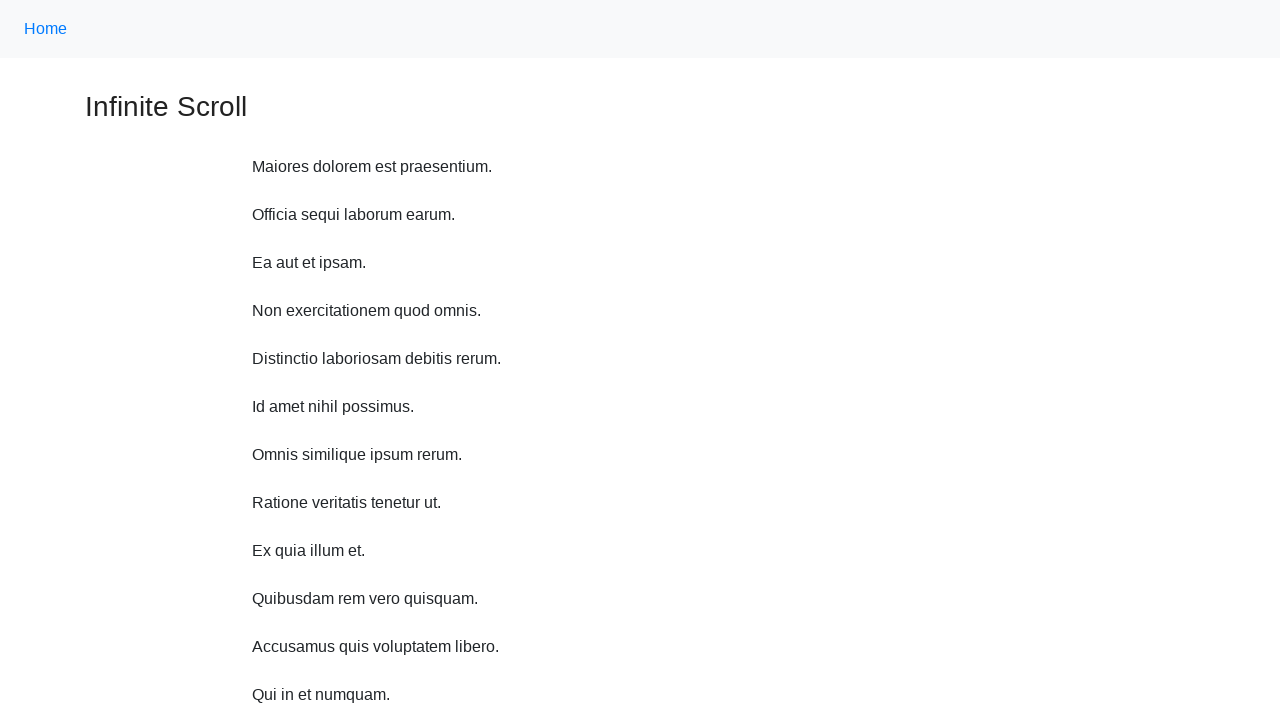

Scrolled up 750 pixels (iteration 5/10)
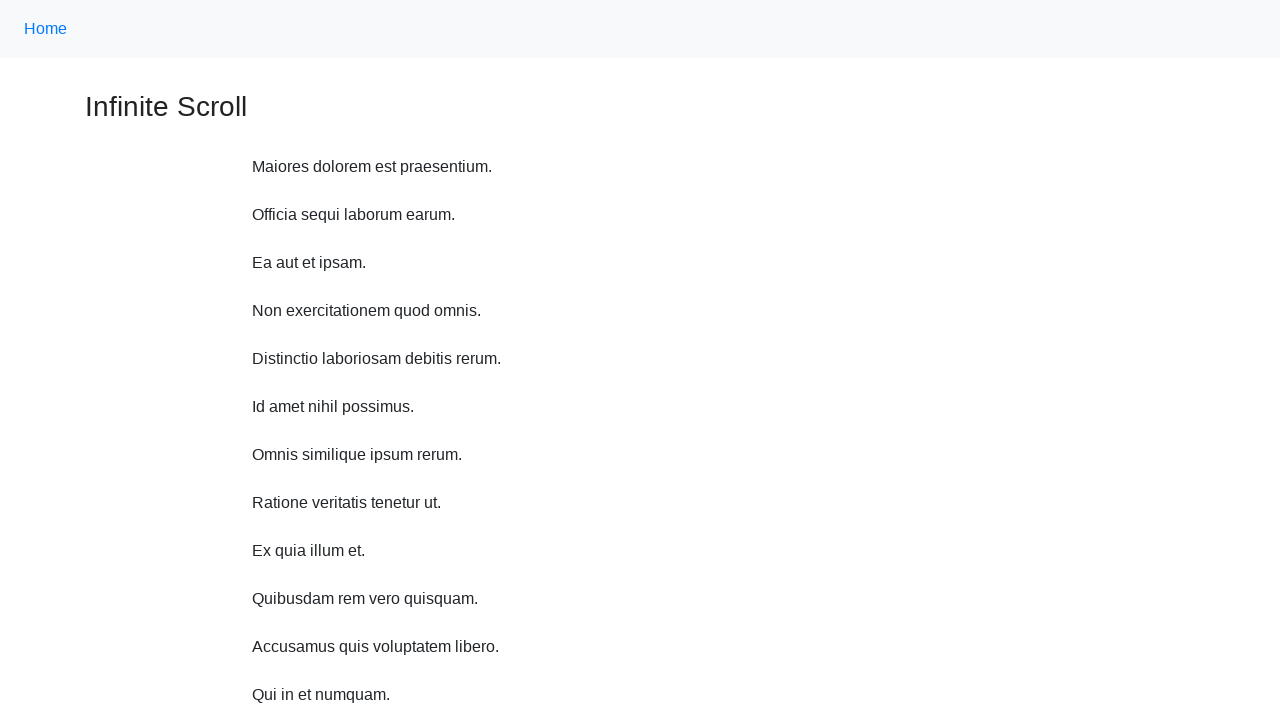

Waited 1 second before scrolling
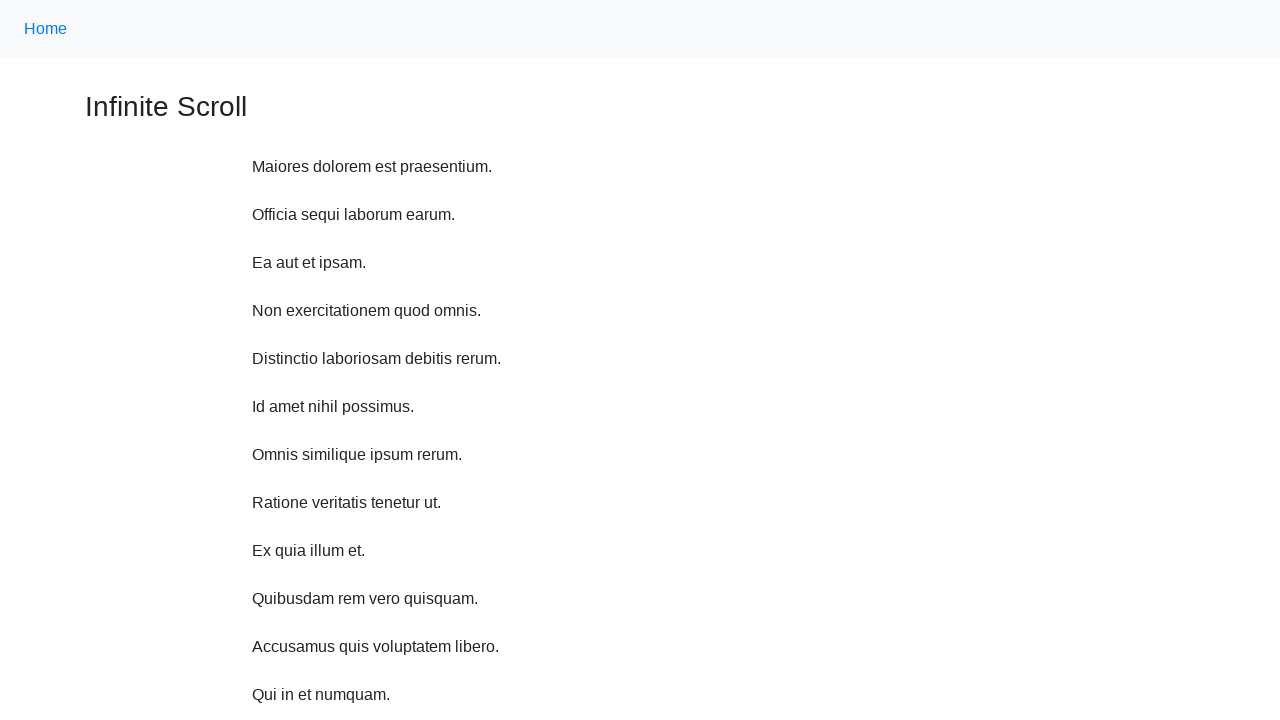

Scrolled up 750 pixels (iteration 6/10)
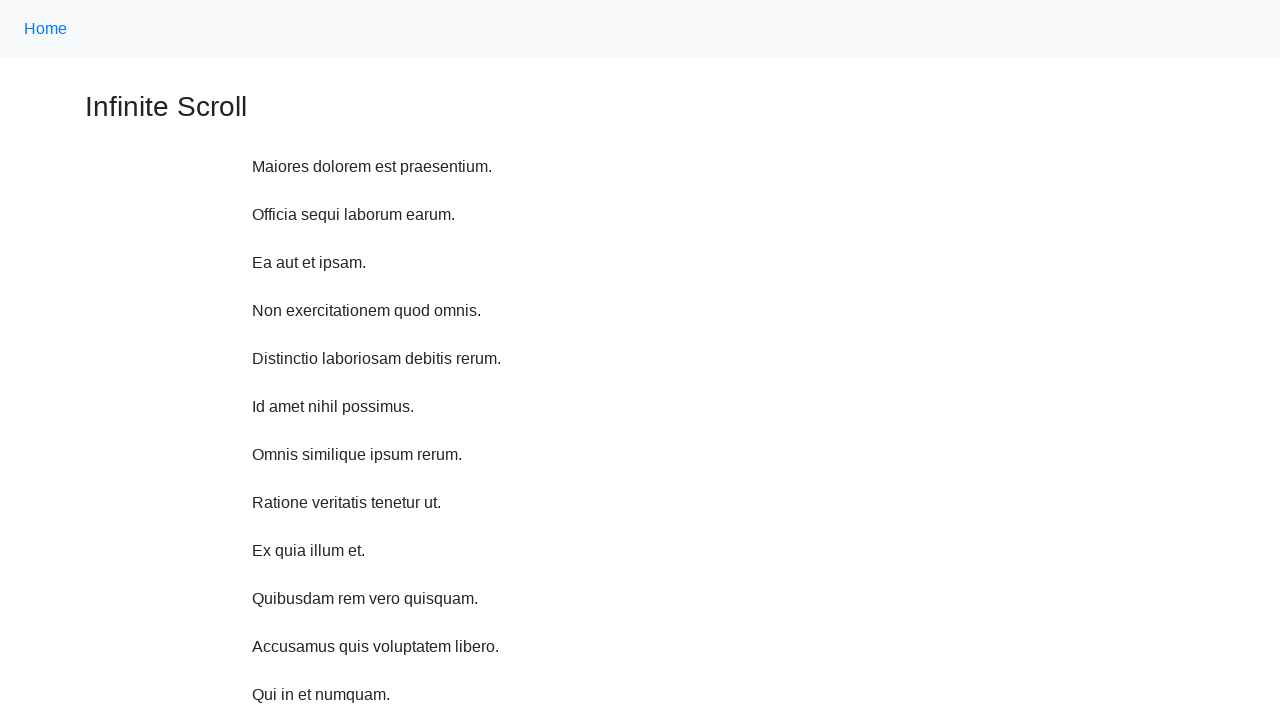

Waited 1 second before scrolling
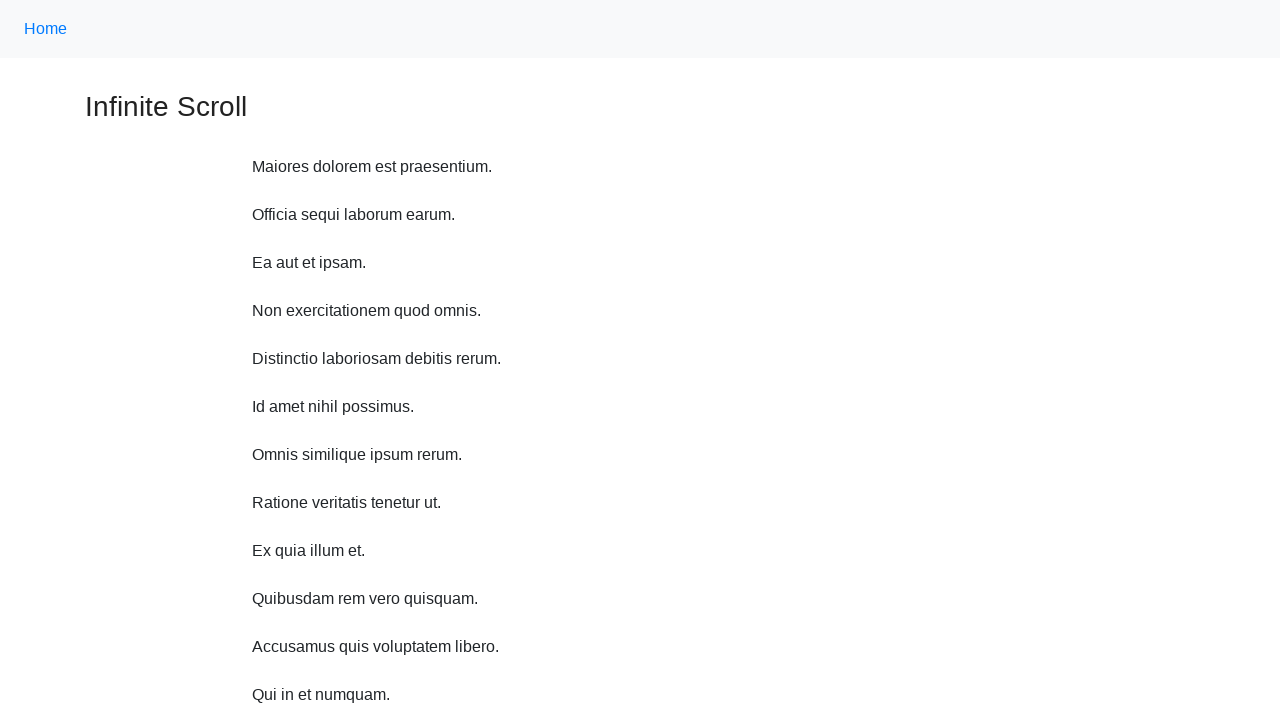

Scrolled up 750 pixels (iteration 7/10)
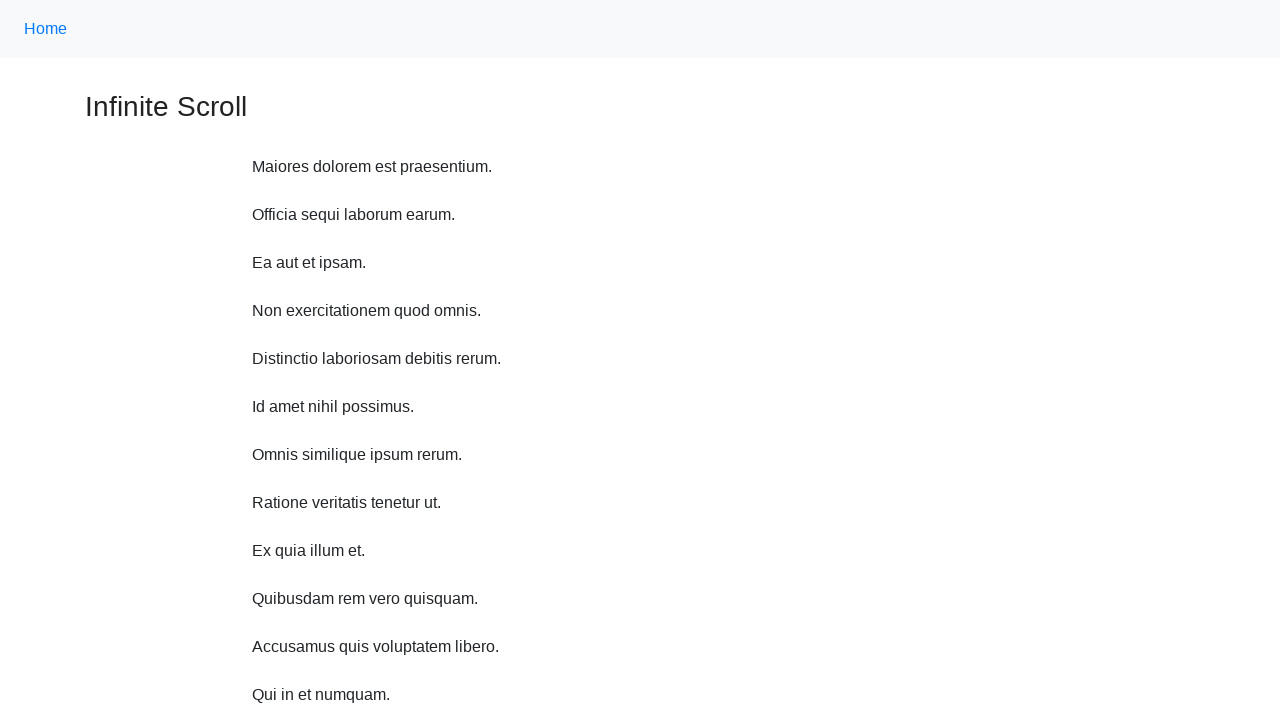

Waited 1 second before scrolling
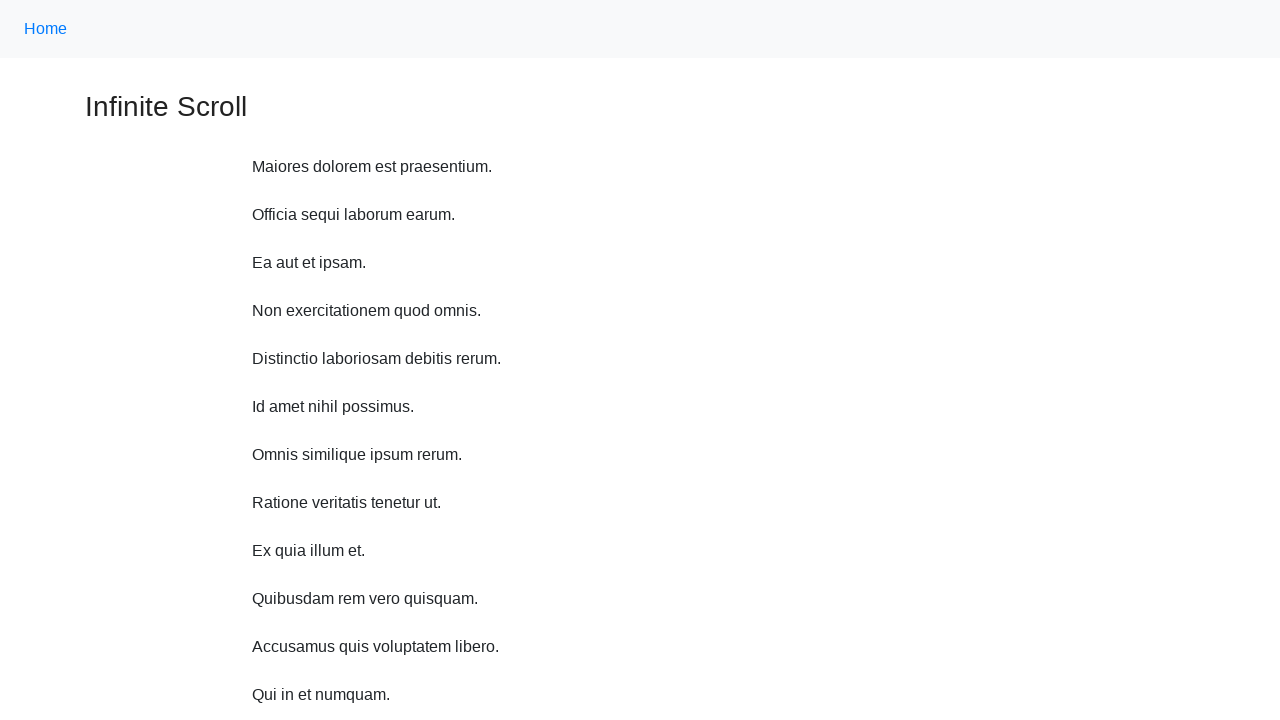

Scrolled up 750 pixels (iteration 8/10)
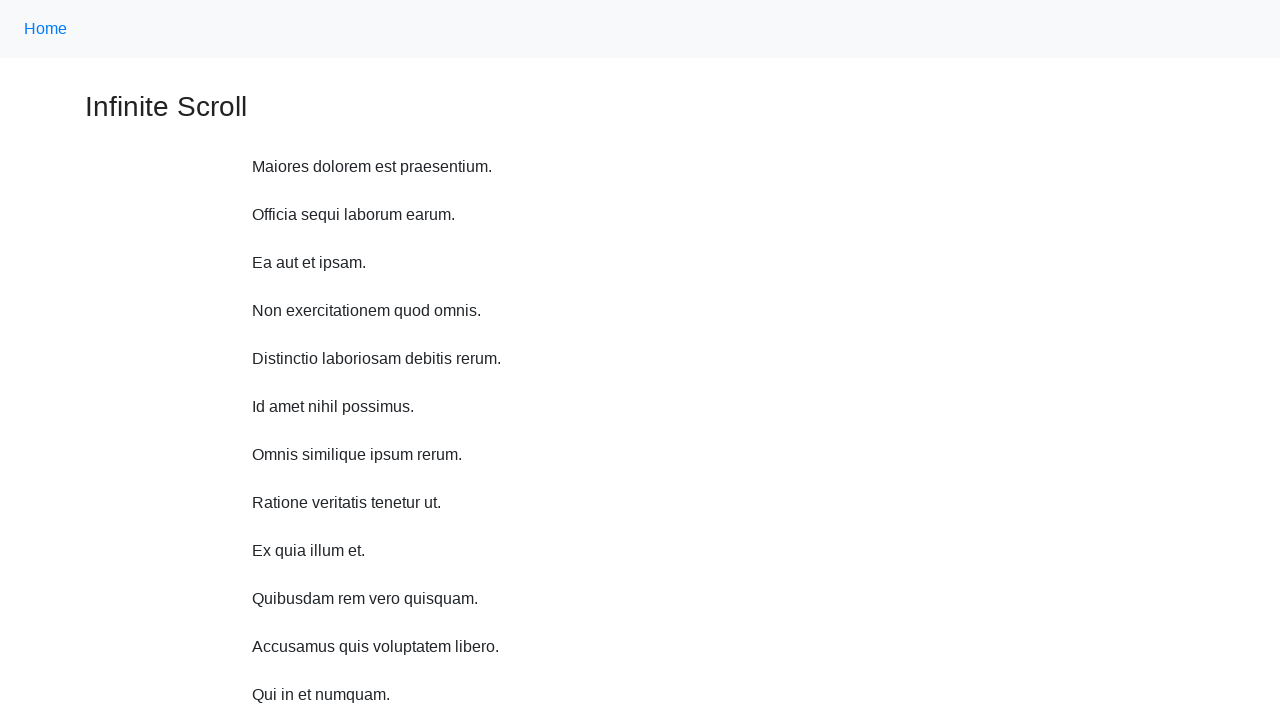

Waited 1 second before scrolling
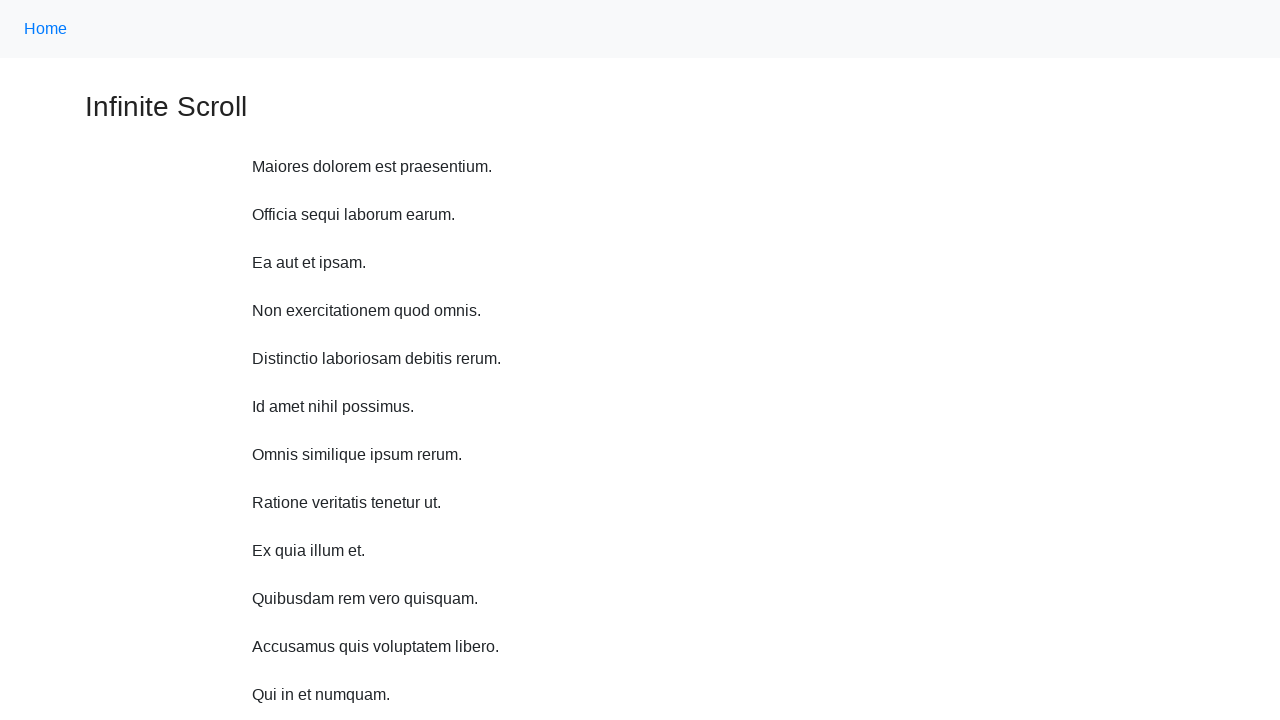

Scrolled up 750 pixels (iteration 9/10)
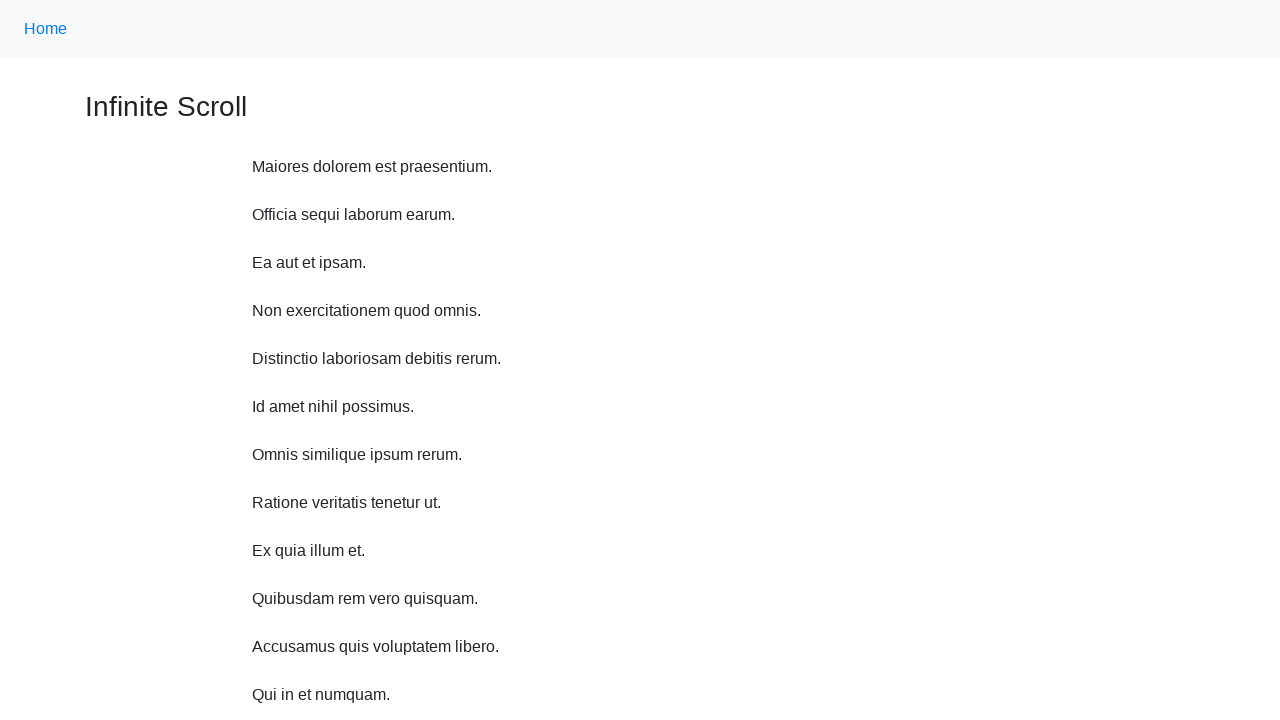

Waited 1 second before scrolling
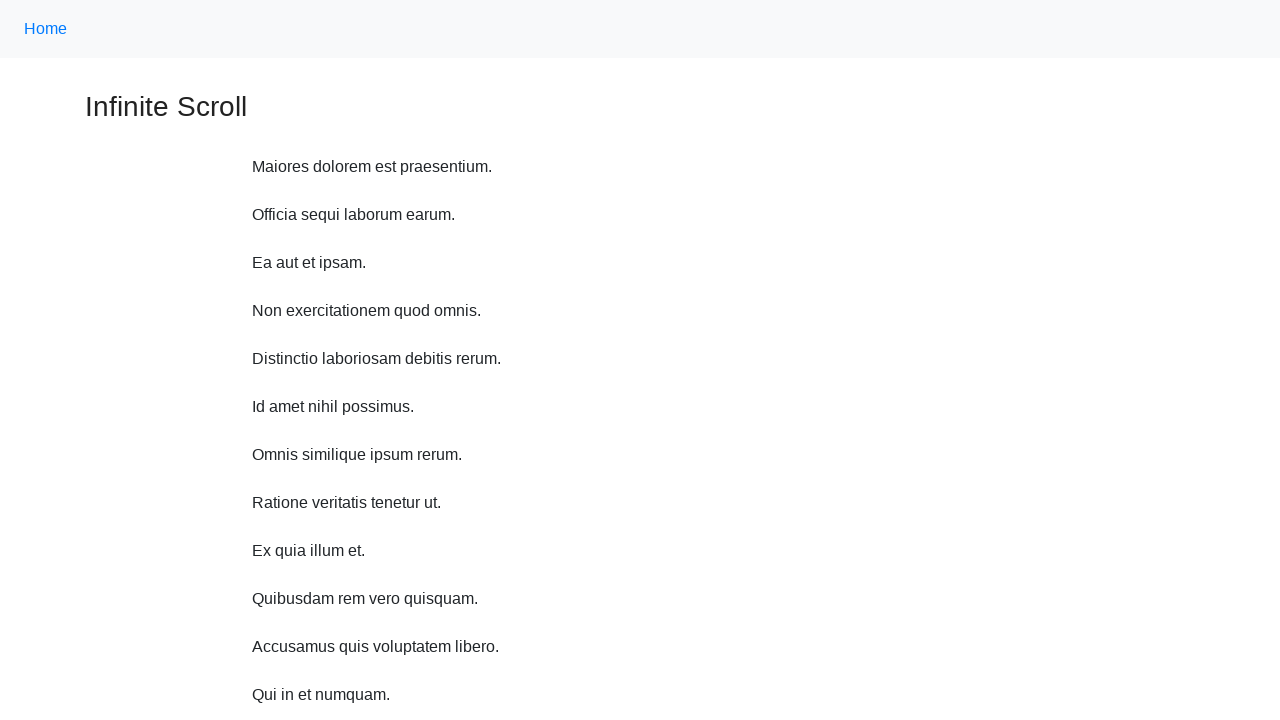

Scrolled up 750 pixels (iteration 10/10)
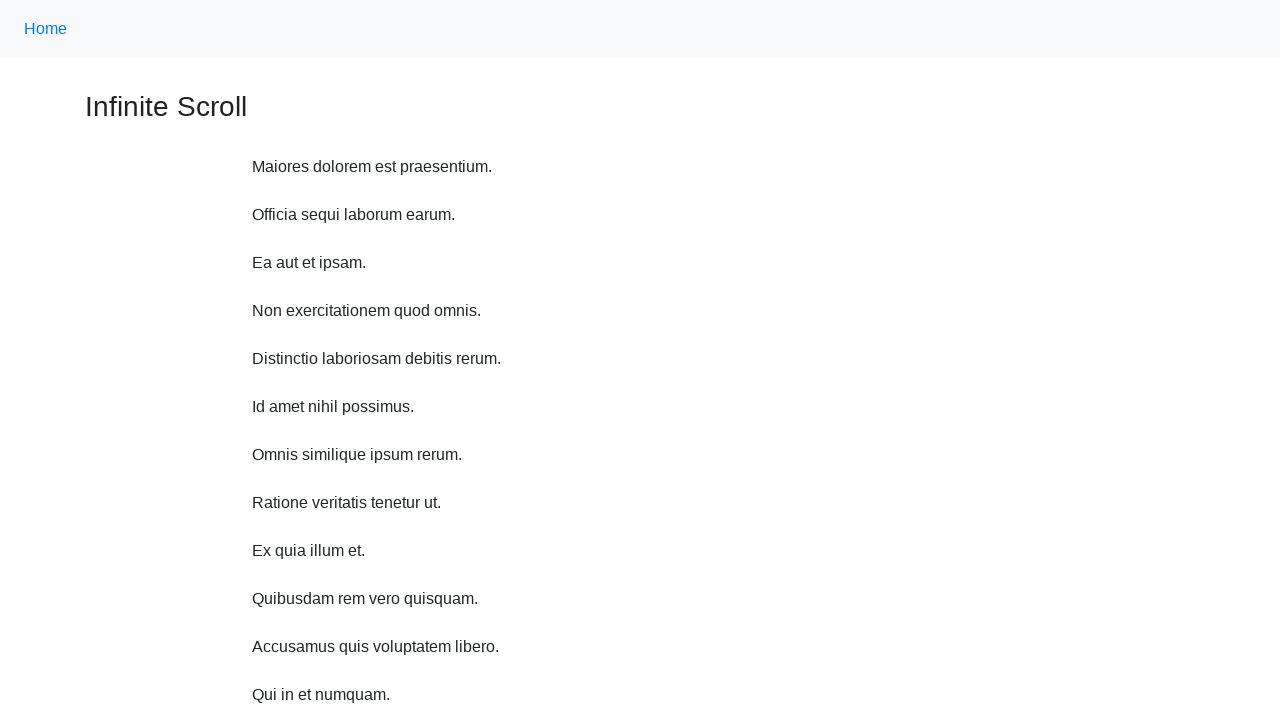

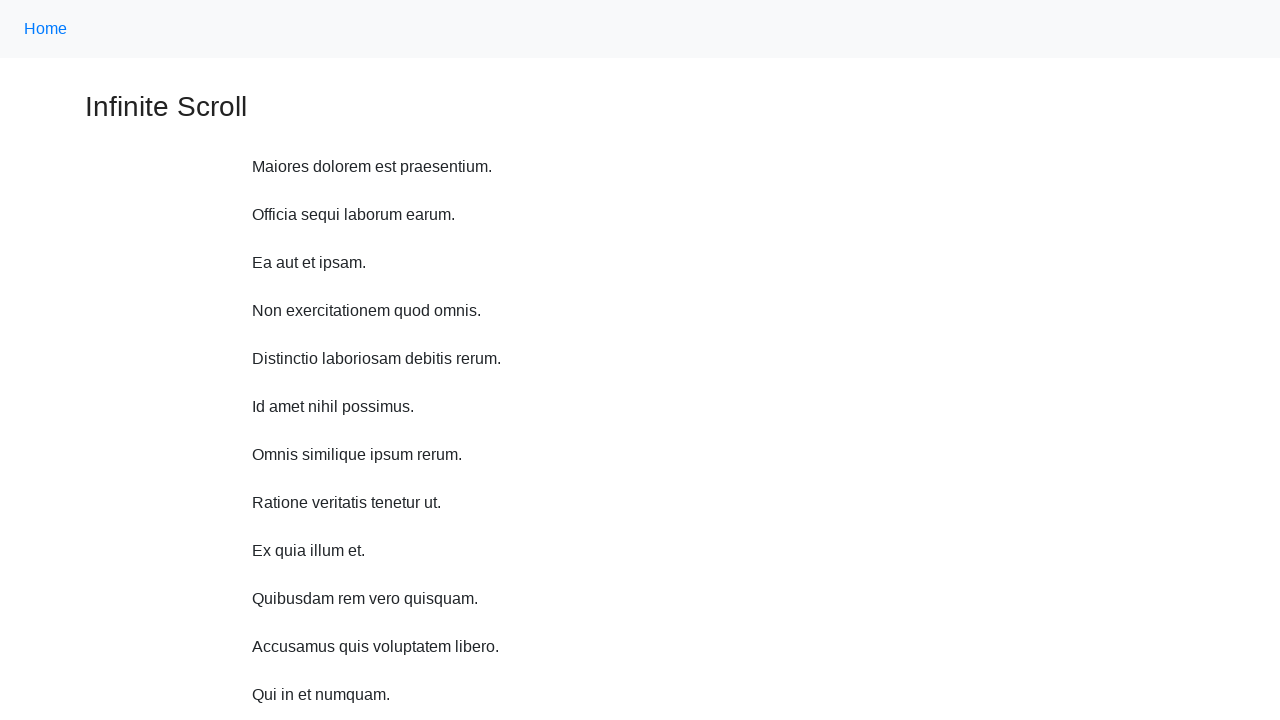